Tests Nordstrom's search functionality by entering a search query for cocktail dresses and scrolling through the results to verify products are displayed

Starting URL: https://www.nordstrom.com/

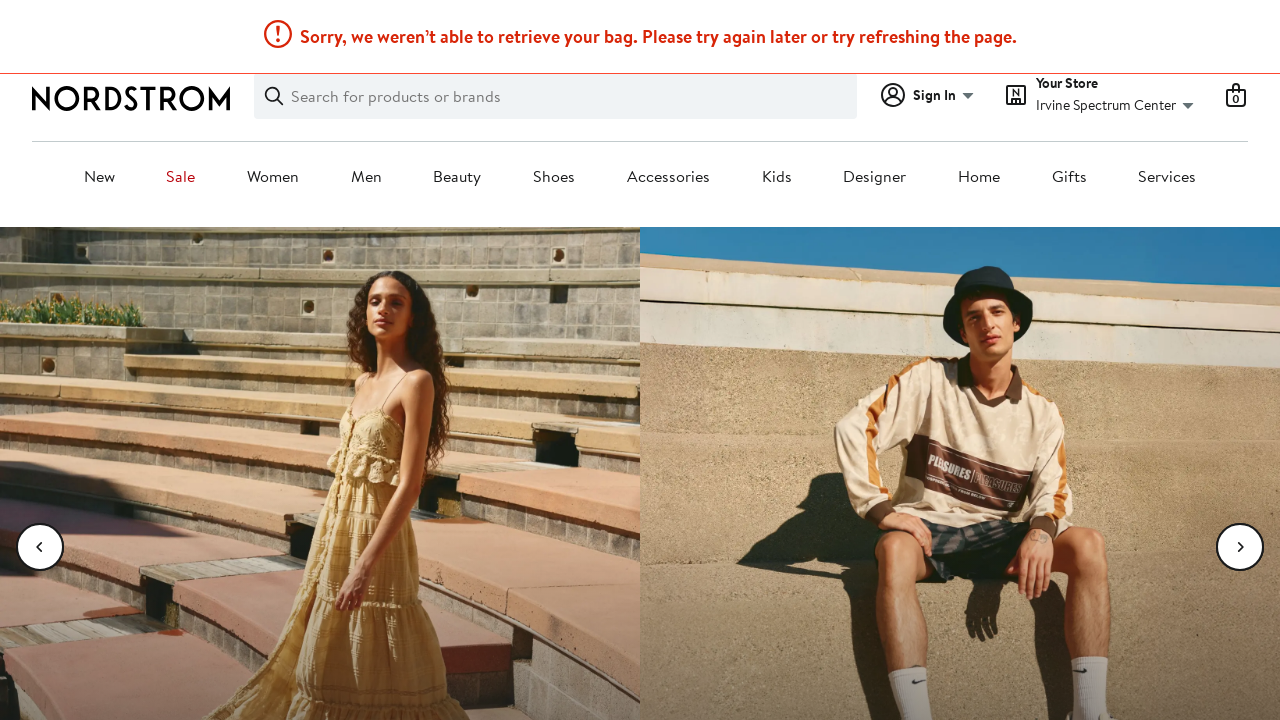

Clicked on the search input field at (570, 96) on input#keyword-search-input
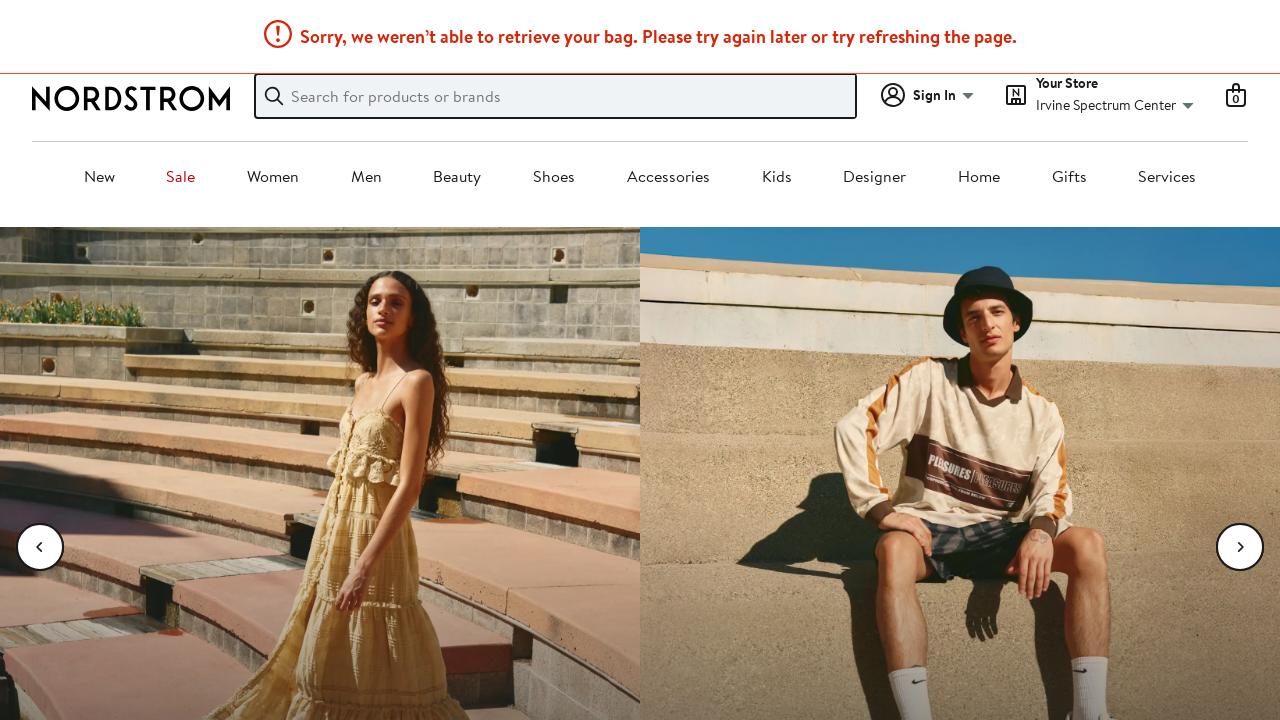

Filled search input with 'cocktail dresses for women teal' on input#keyword-search-input
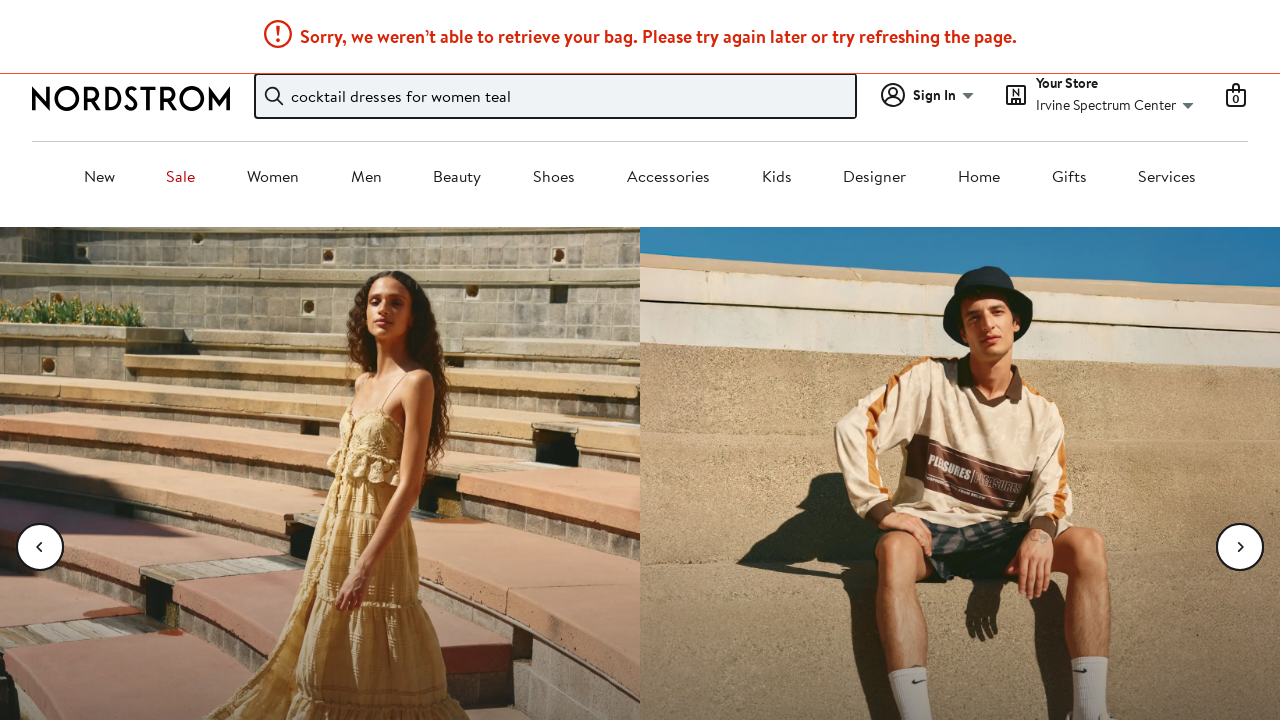

Pressed Enter to submit search query on input#keyword-search-input
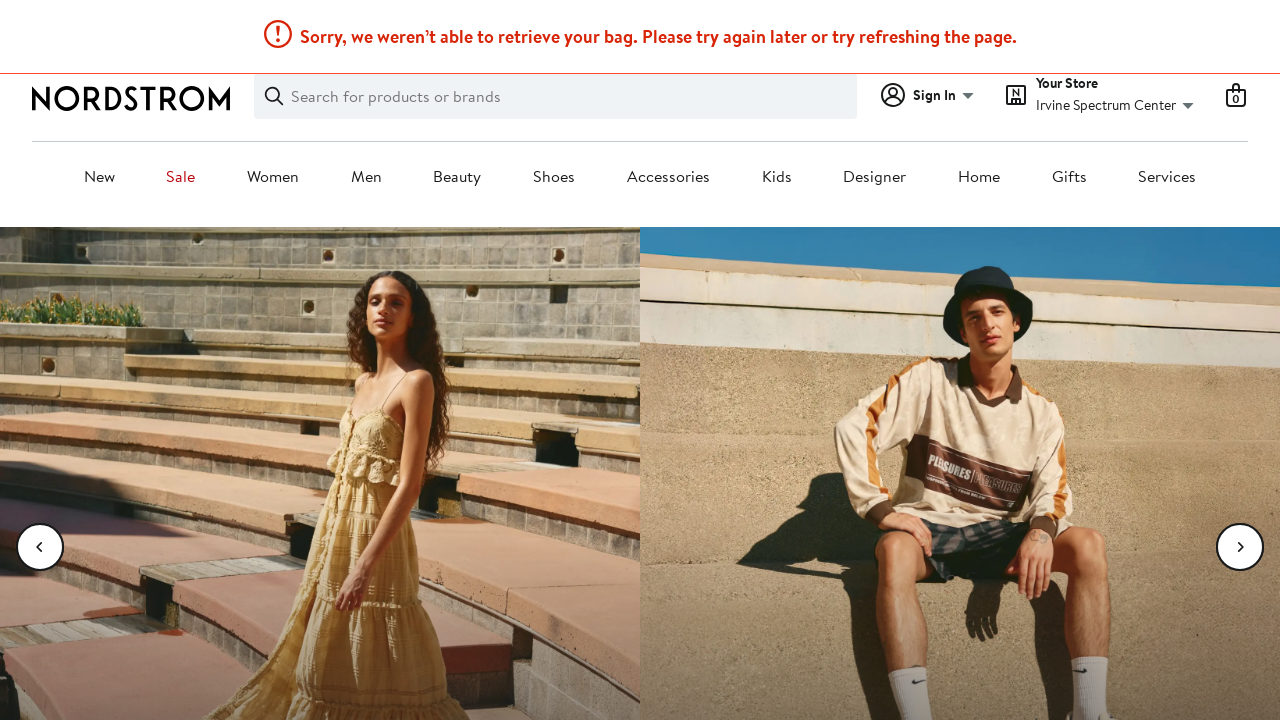

Search results loaded - article elements visible
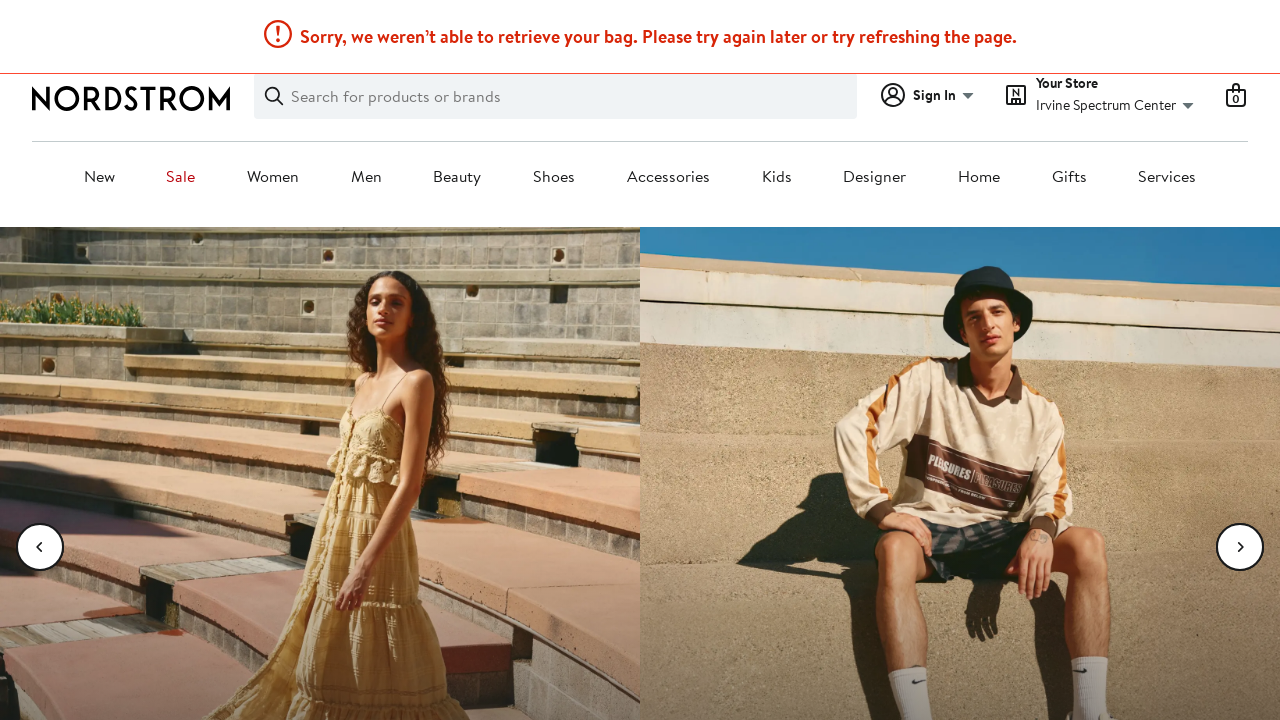

Scrolled down to load more products (scroll 1/16)
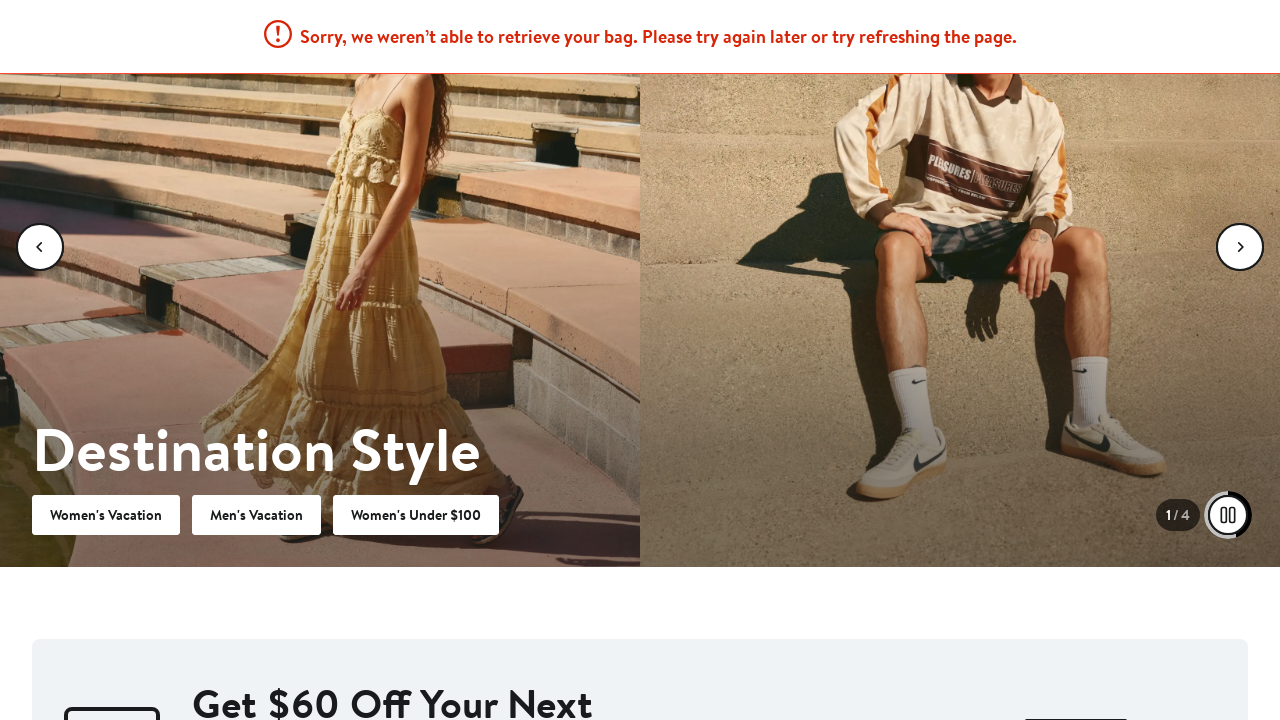

Waited for products to load after scroll 1/16
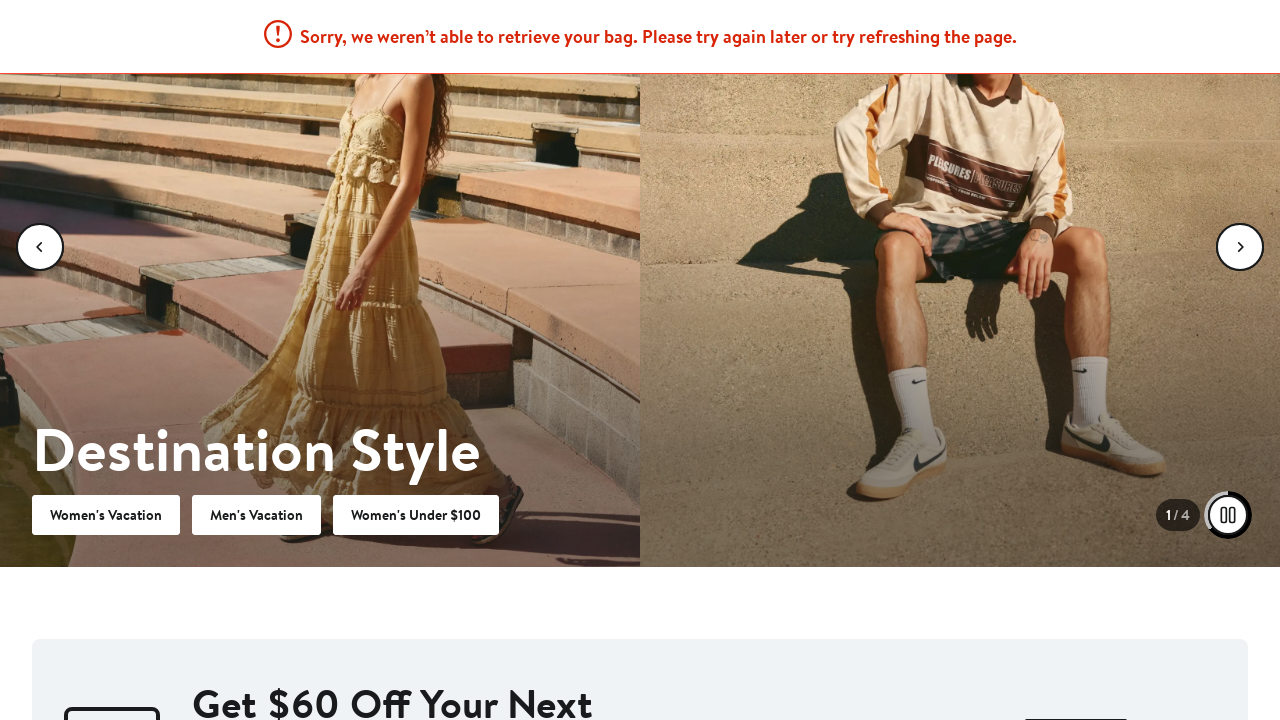

Scrolled down to load more products (scroll 2/16)
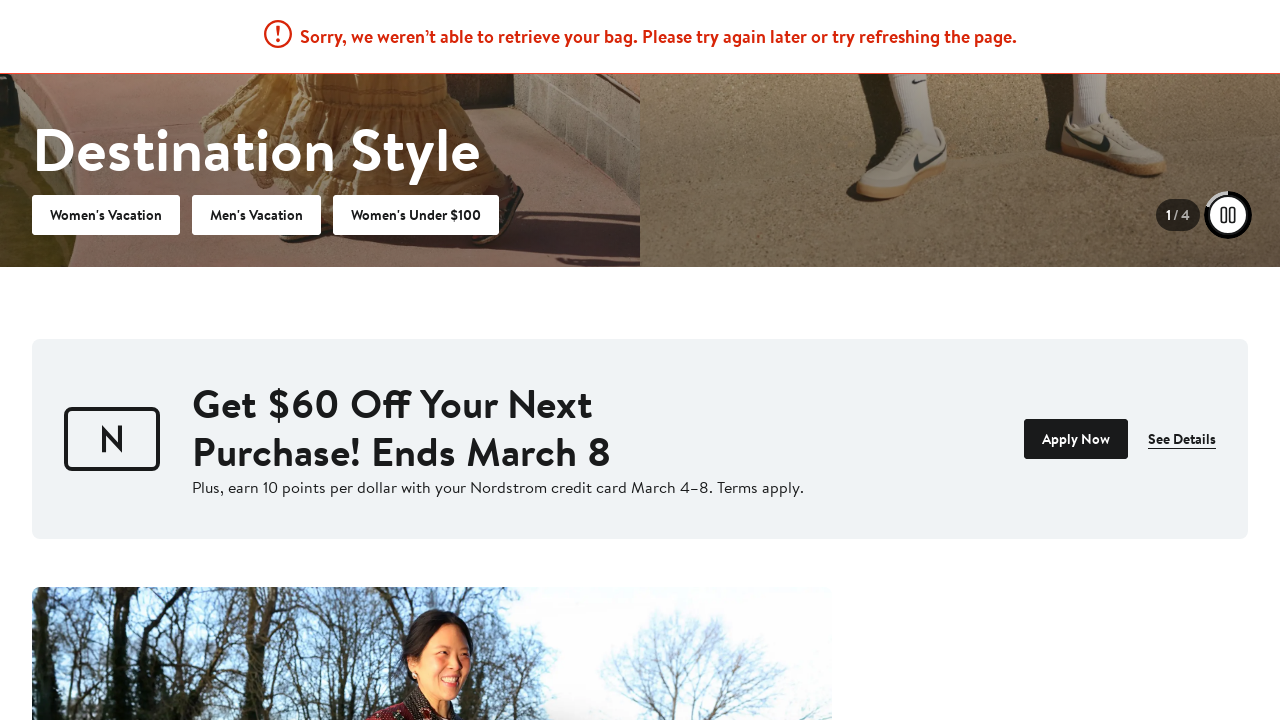

Waited for products to load after scroll 2/16
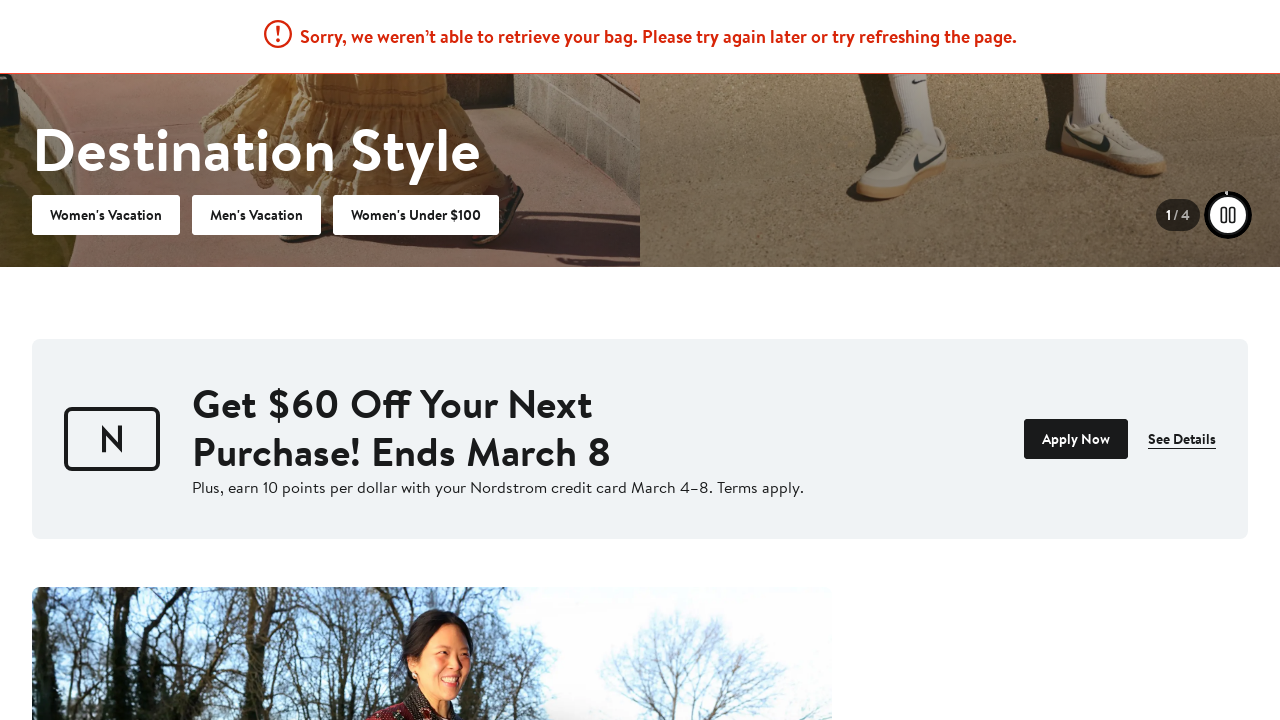

Scrolled down to load more products (scroll 3/16)
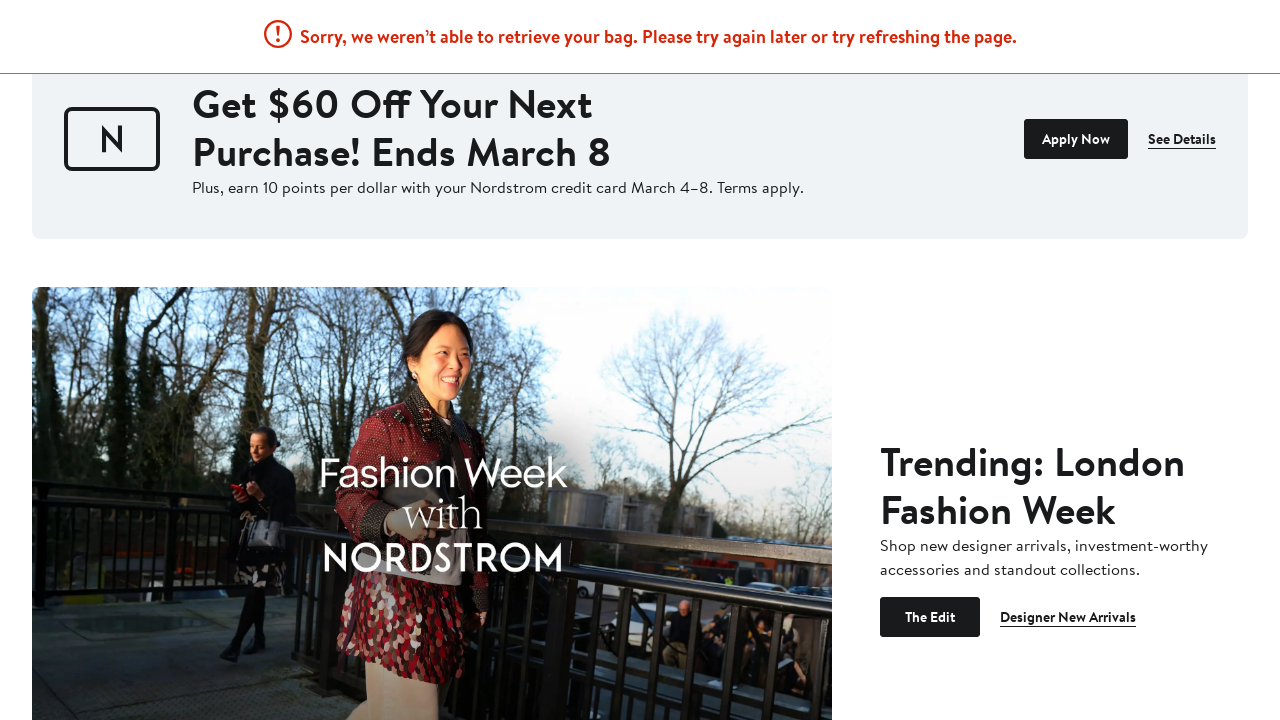

Waited for products to load after scroll 3/16
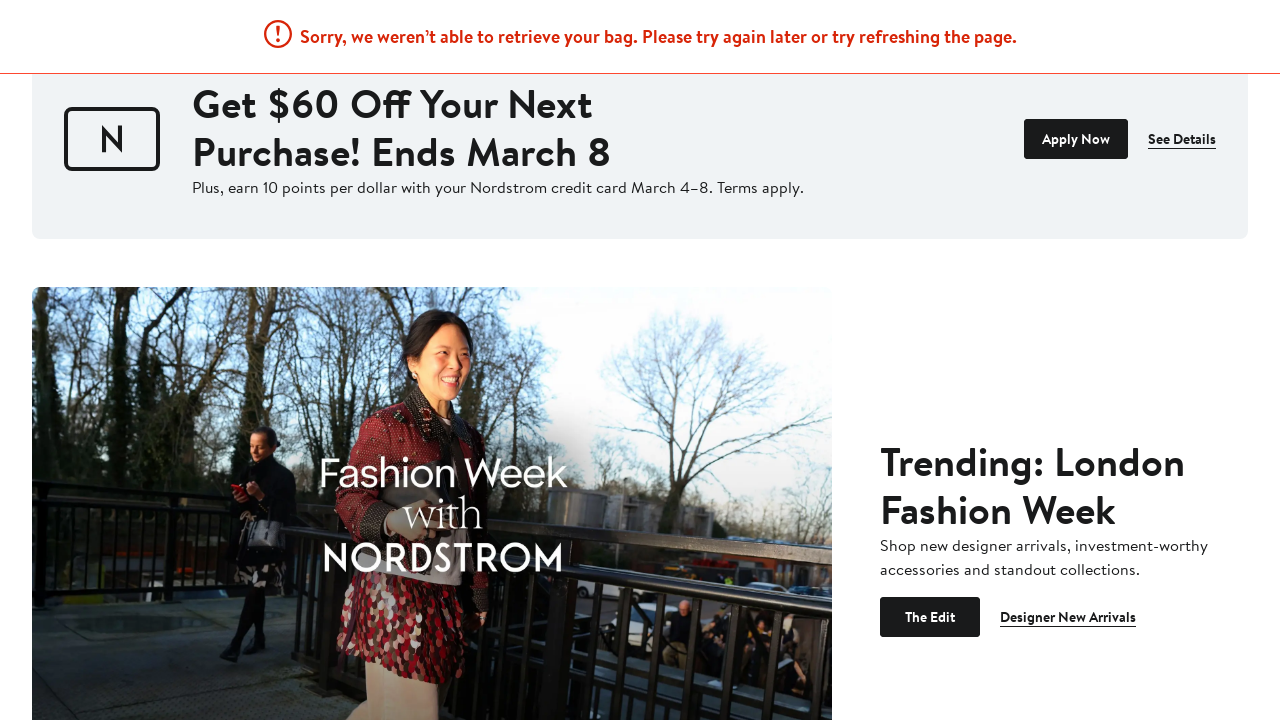

Scrolled down to load more products (scroll 4/16)
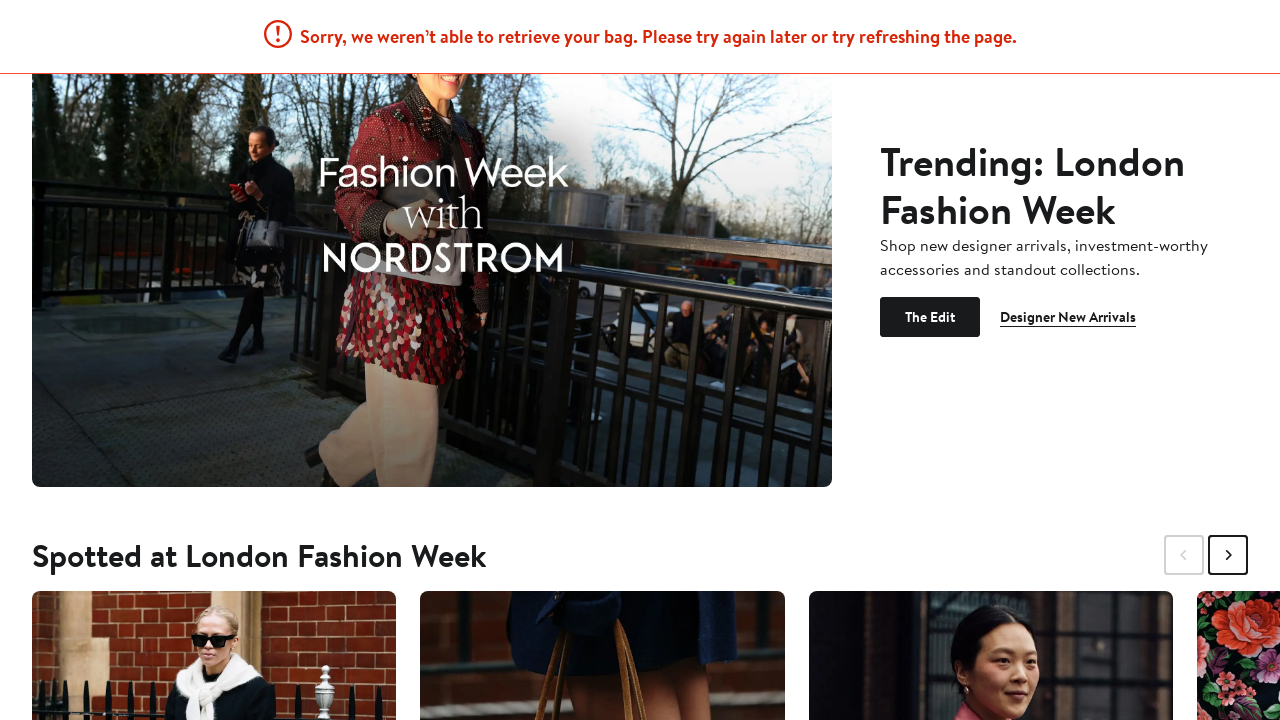

Waited for products to load after scroll 4/16
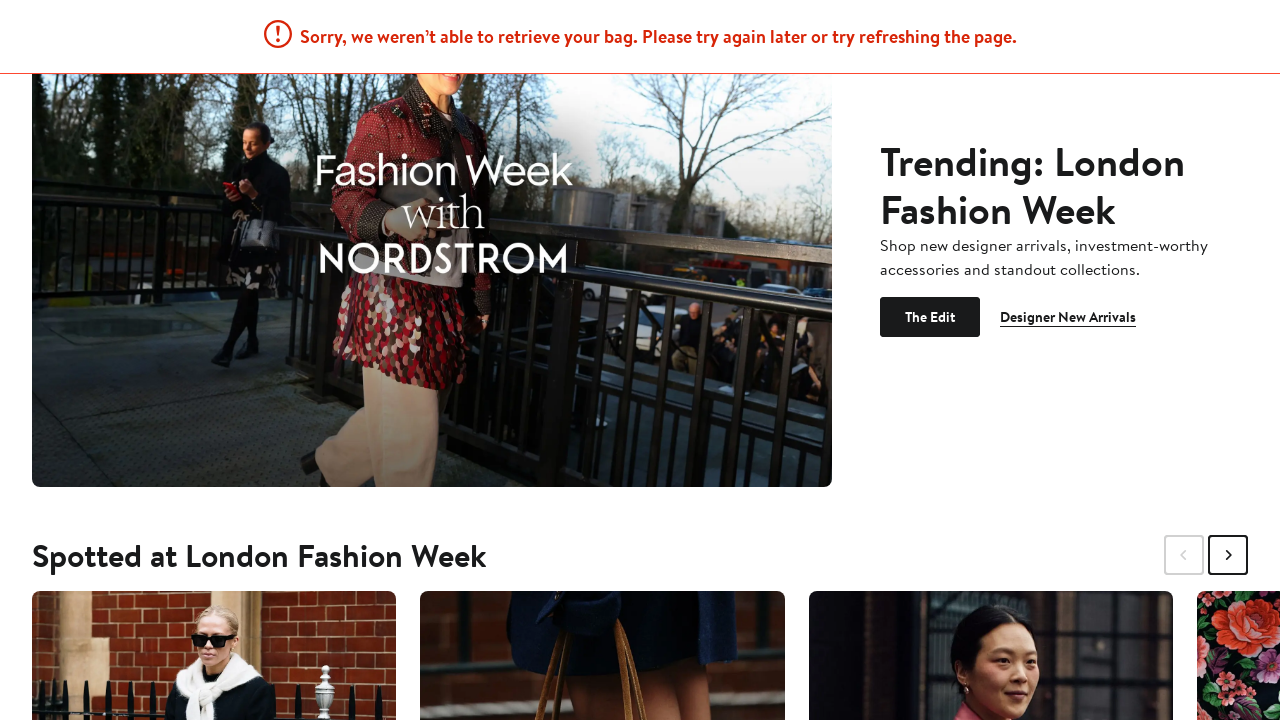

Scrolled down to load more products (scroll 5/16)
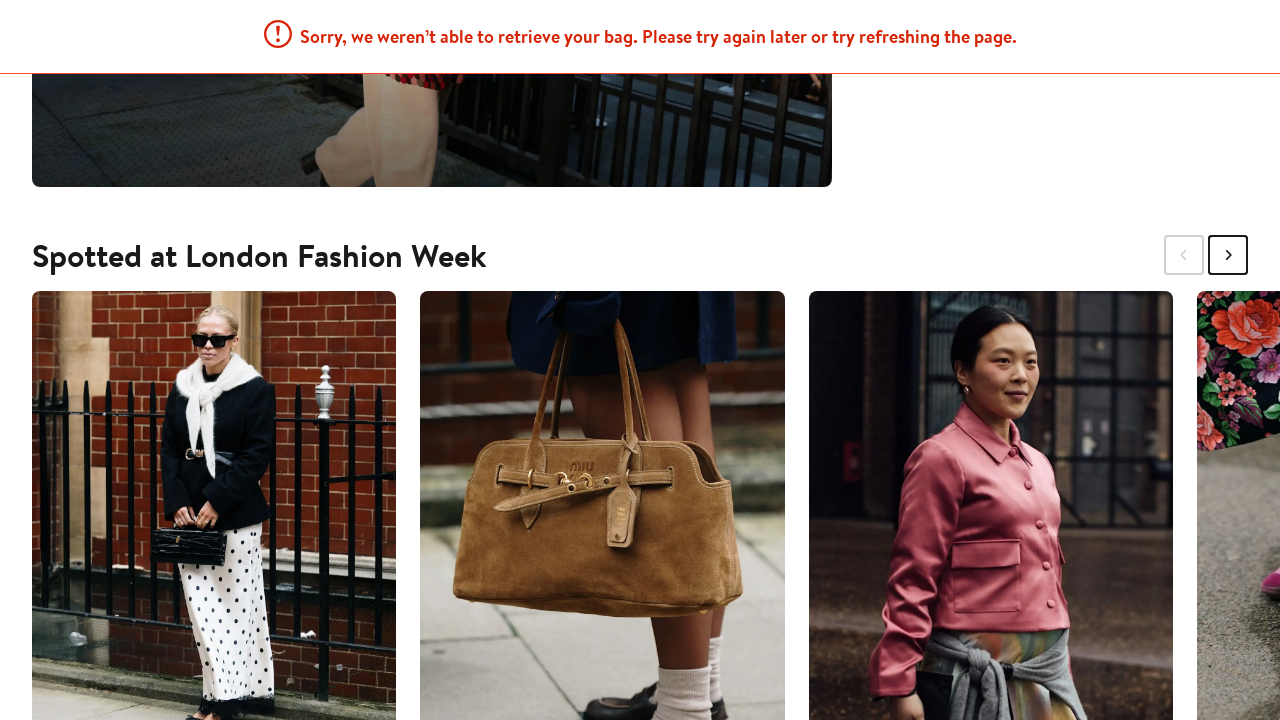

Waited for products to load after scroll 5/16
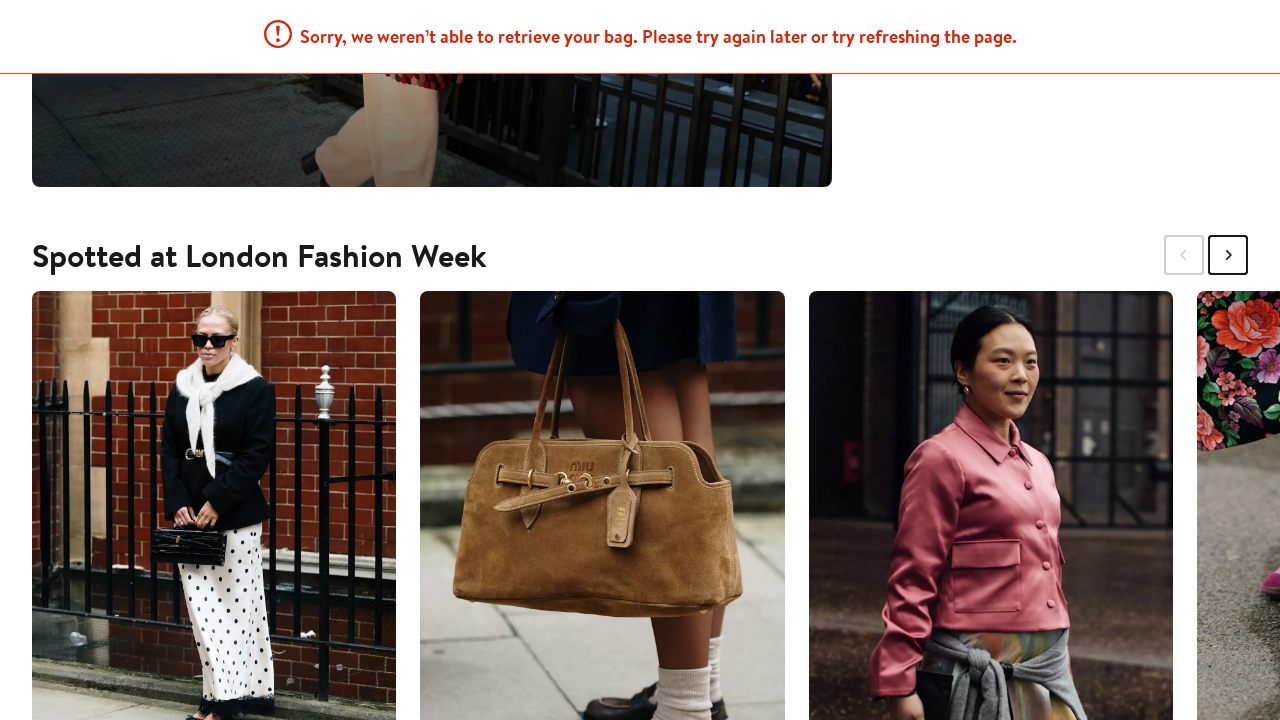

Scrolled down to load more products (scroll 6/16)
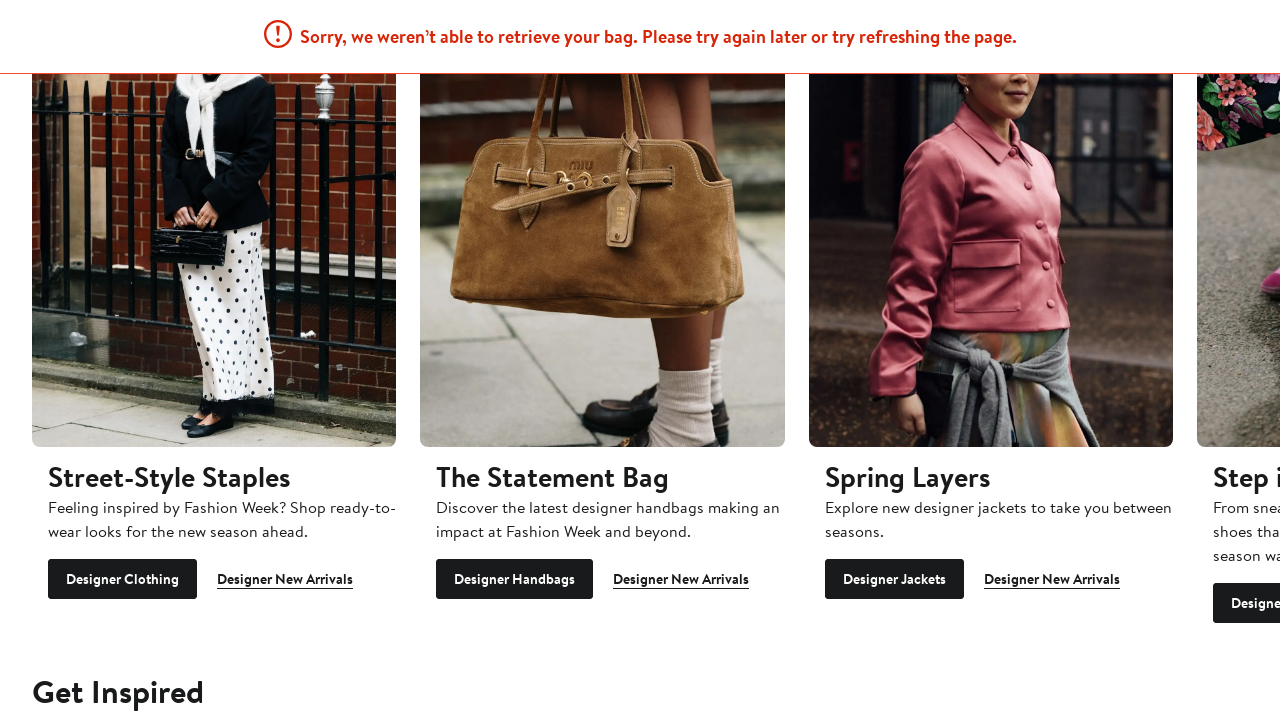

Waited for products to load after scroll 6/16
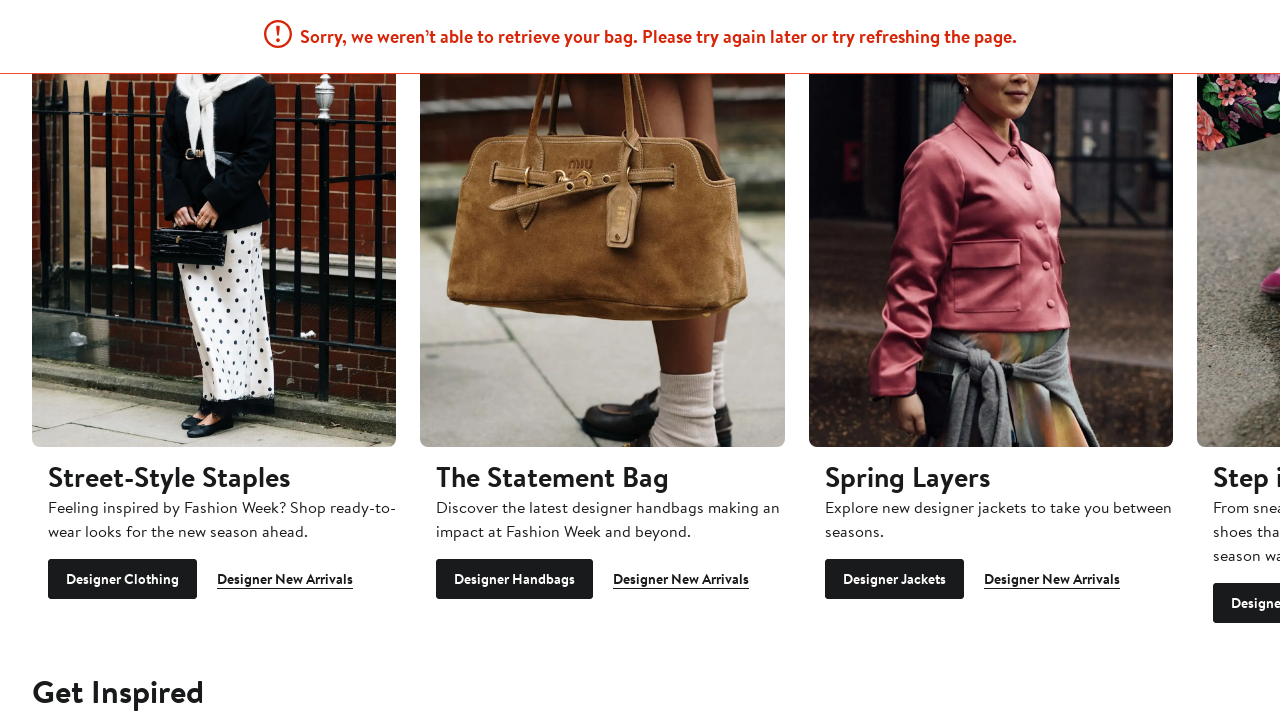

Scrolled down to load more products (scroll 7/16)
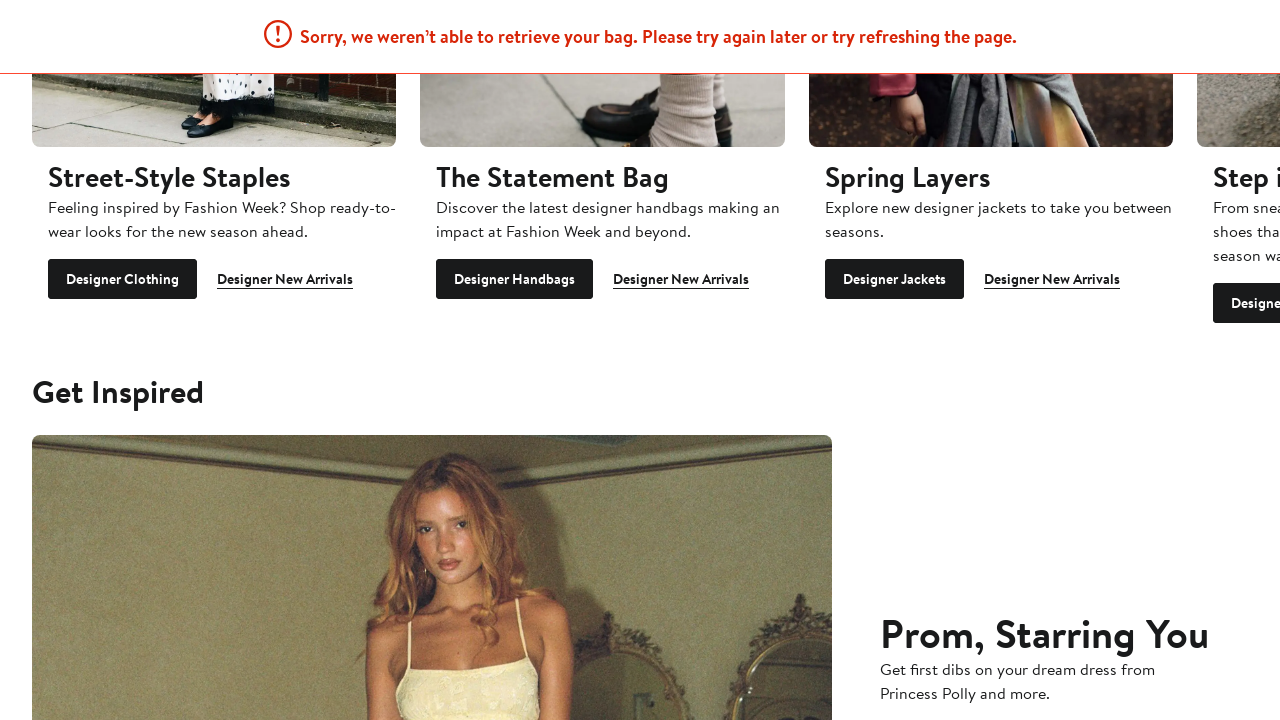

Waited for products to load after scroll 7/16
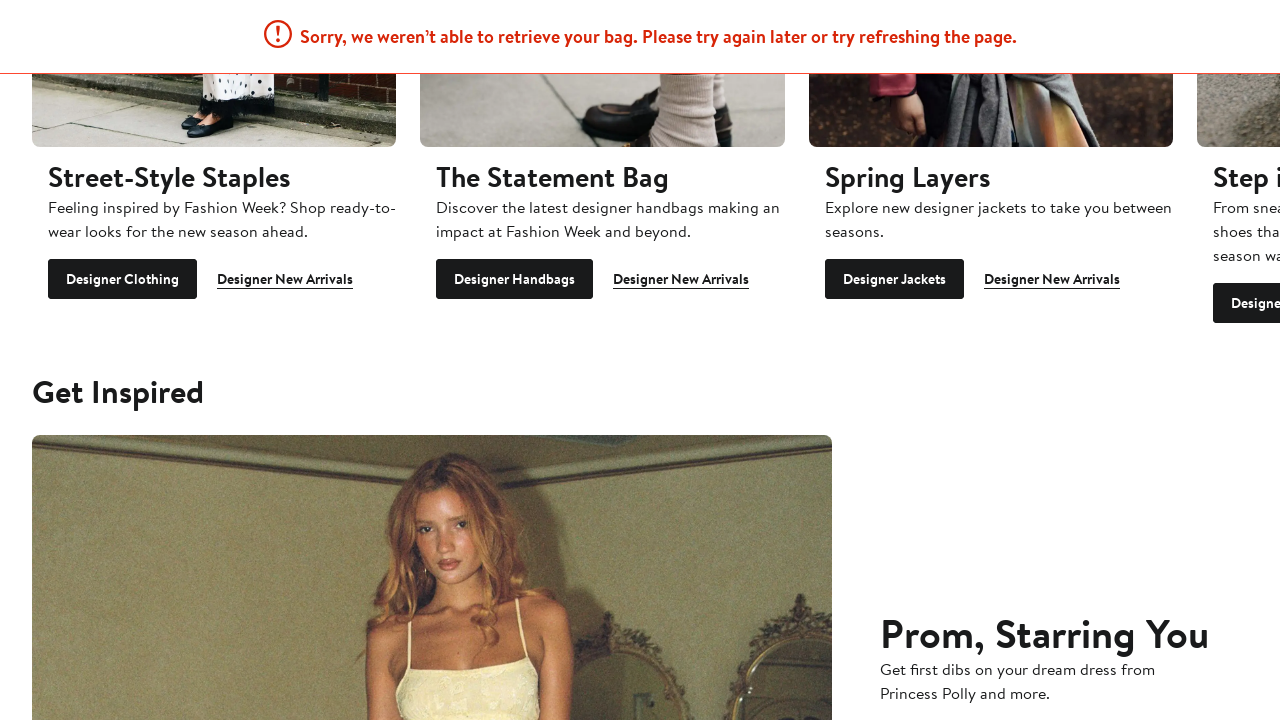

Scrolled down to load more products (scroll 8/16)
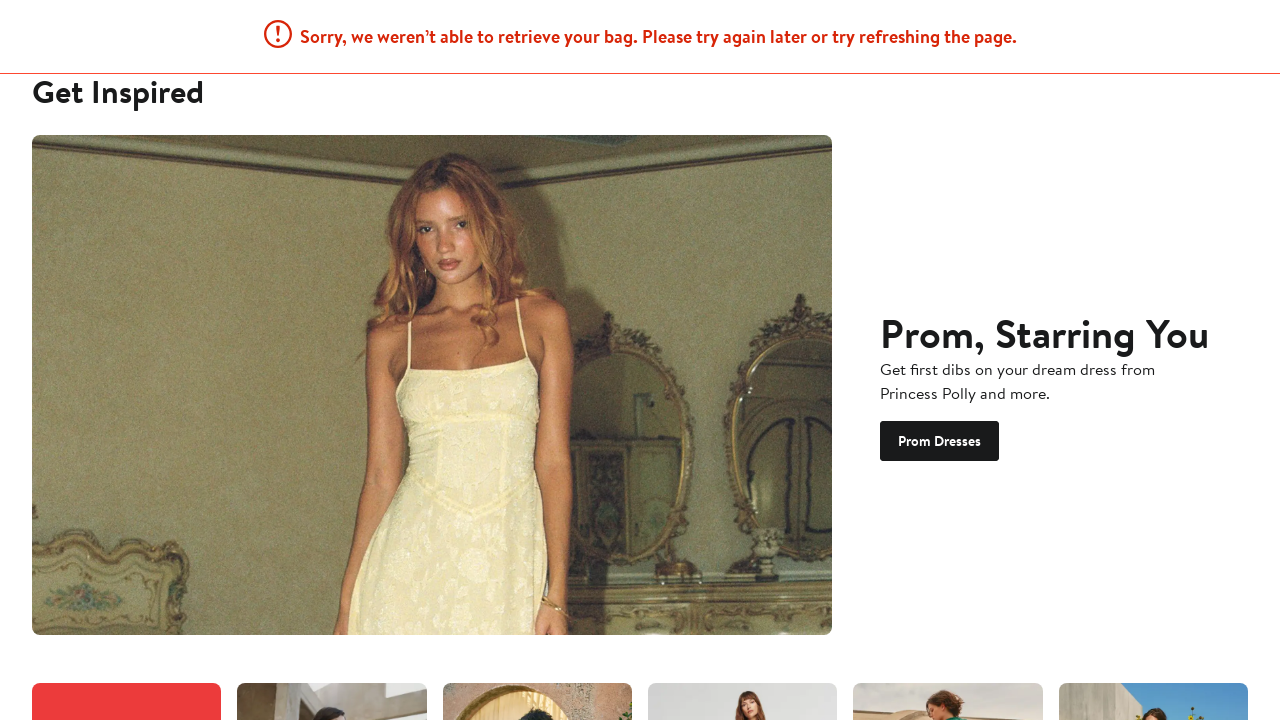

Waited for products to load after scroll 8/16
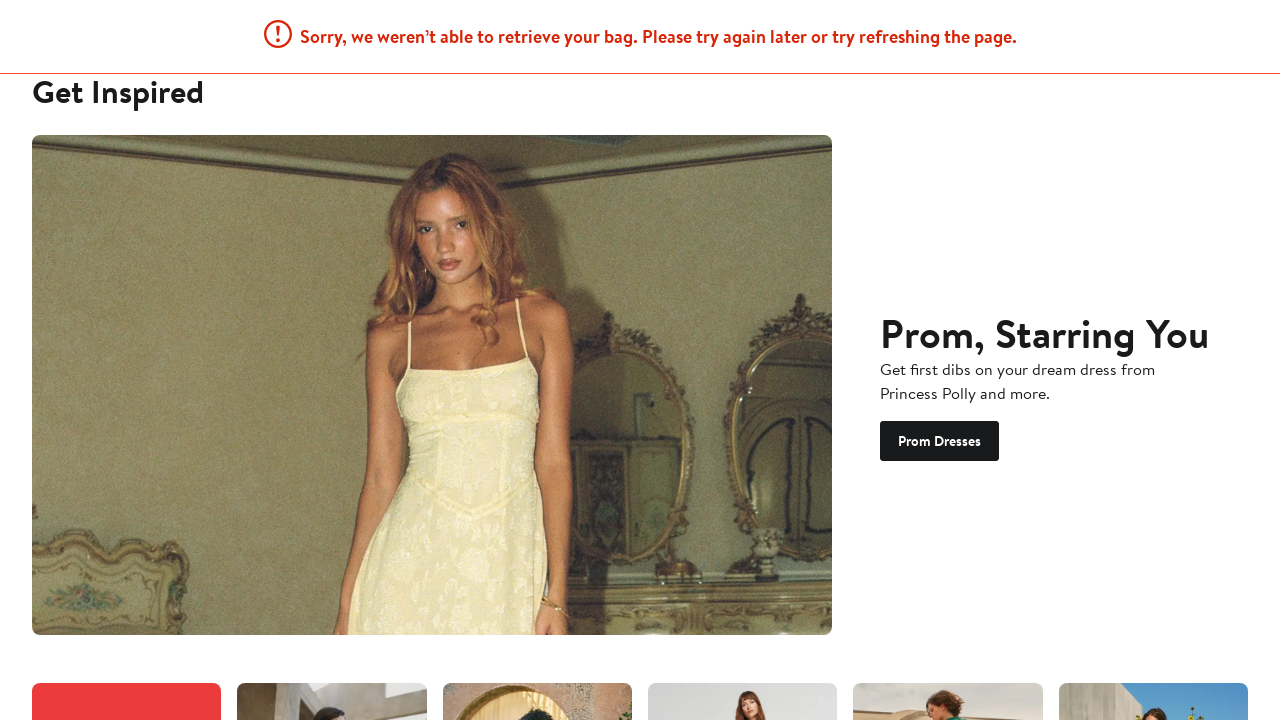

Scrolled down to load more products (scroll 9/16)
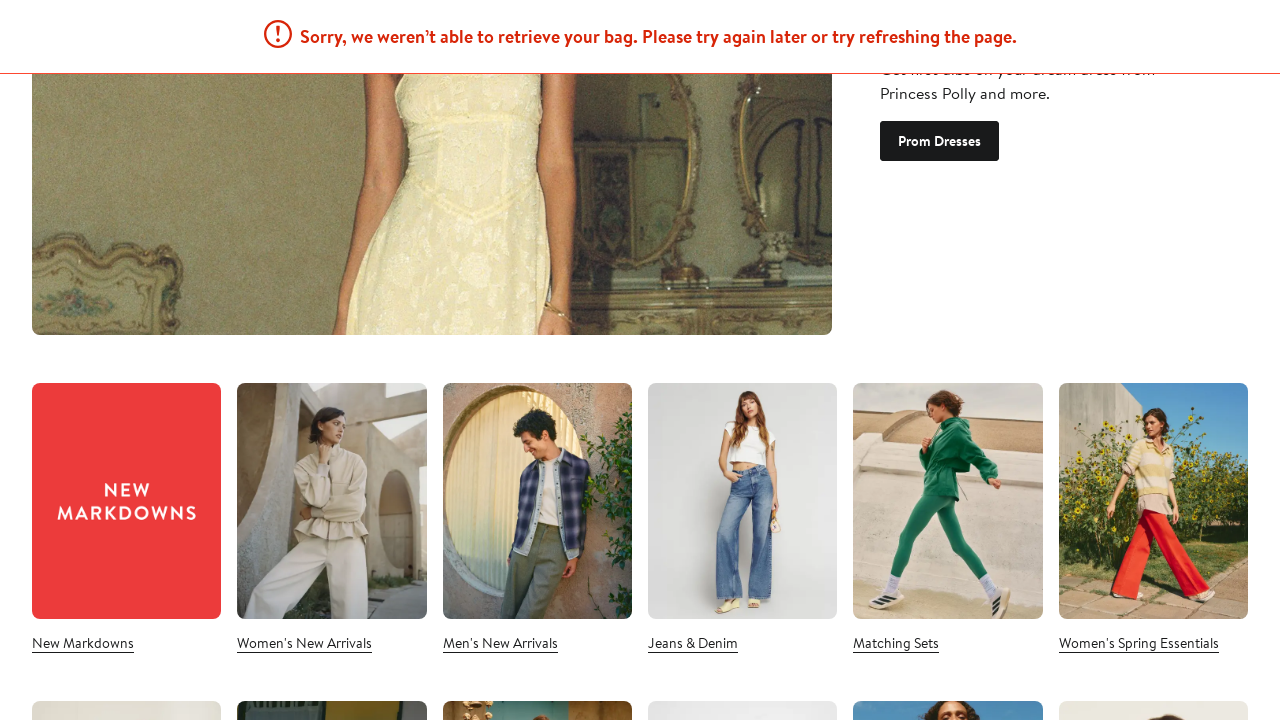

Waited for products to load after scroll 9/16
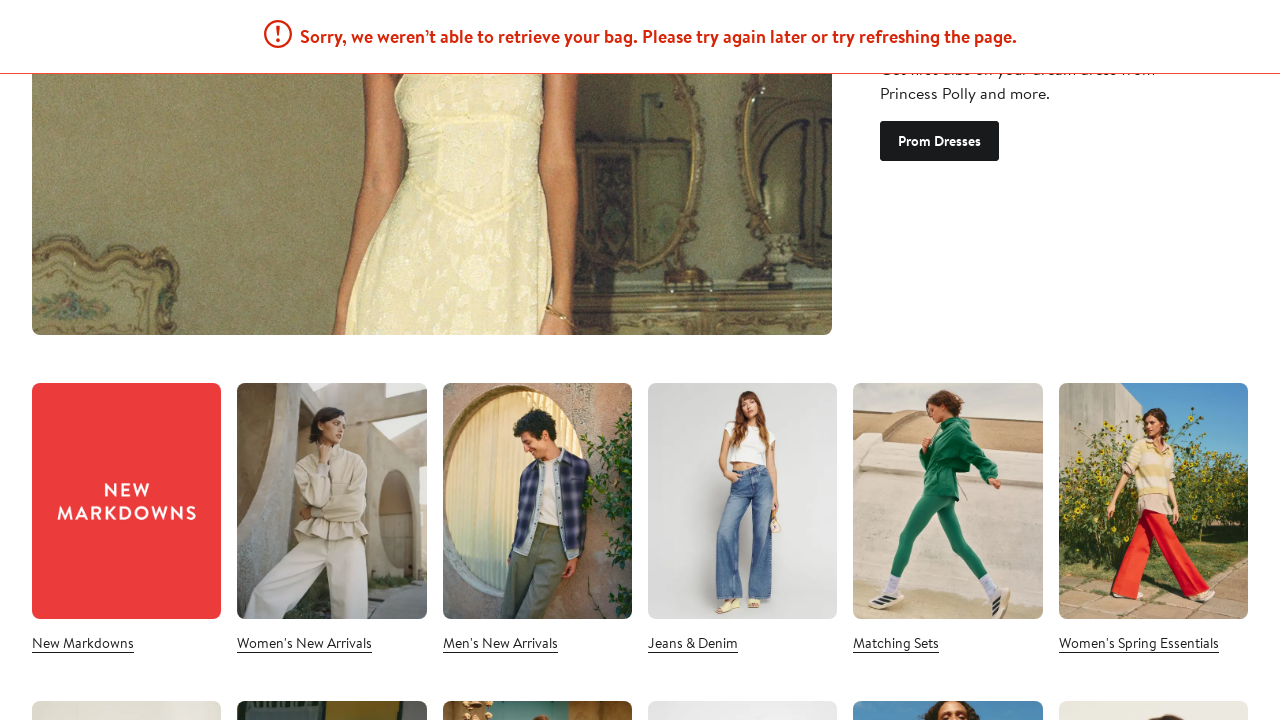

Scrolled down to load more products (scroll 10/16)
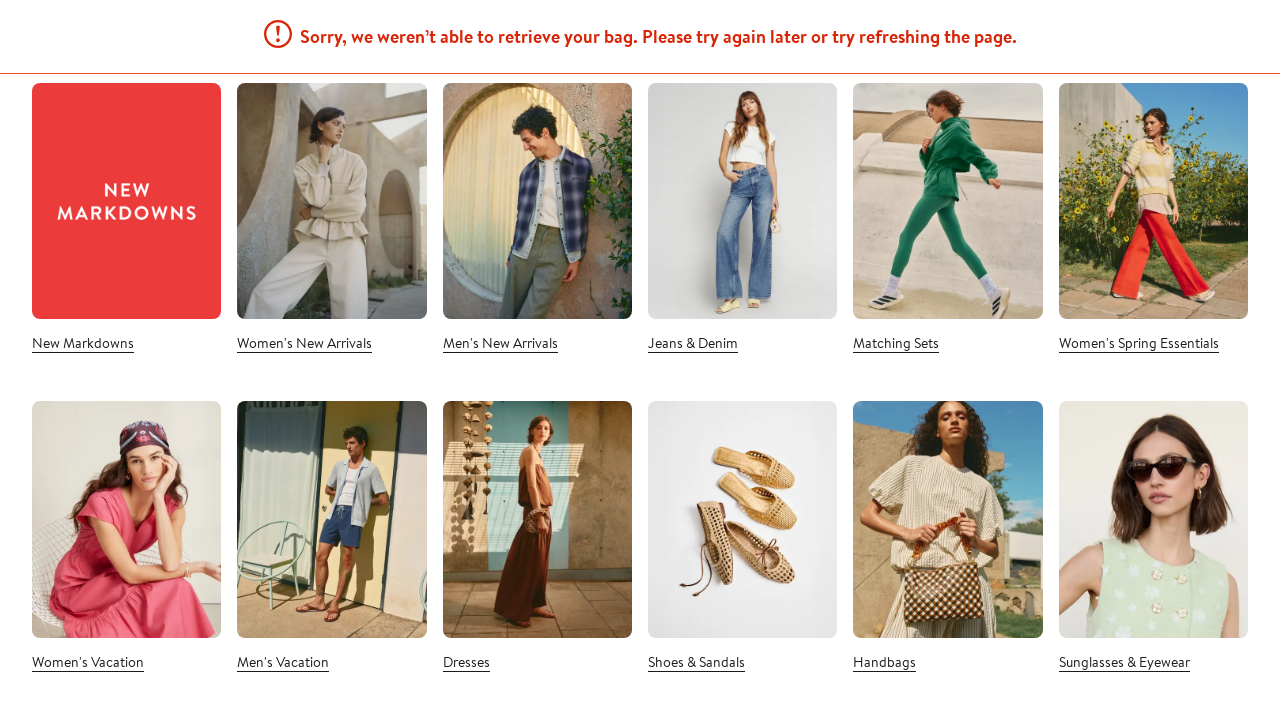

Waited for products to load after scroll 10/16
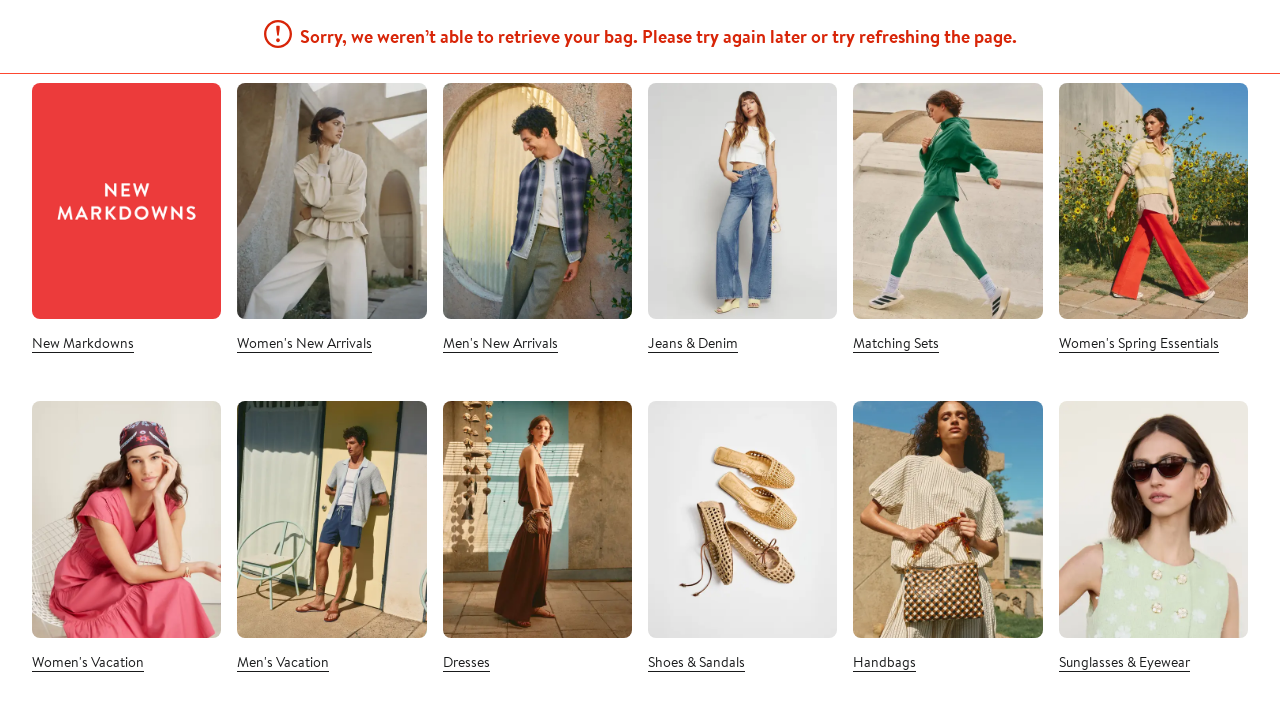

Scrolled down to load more products (scroll 11/16)
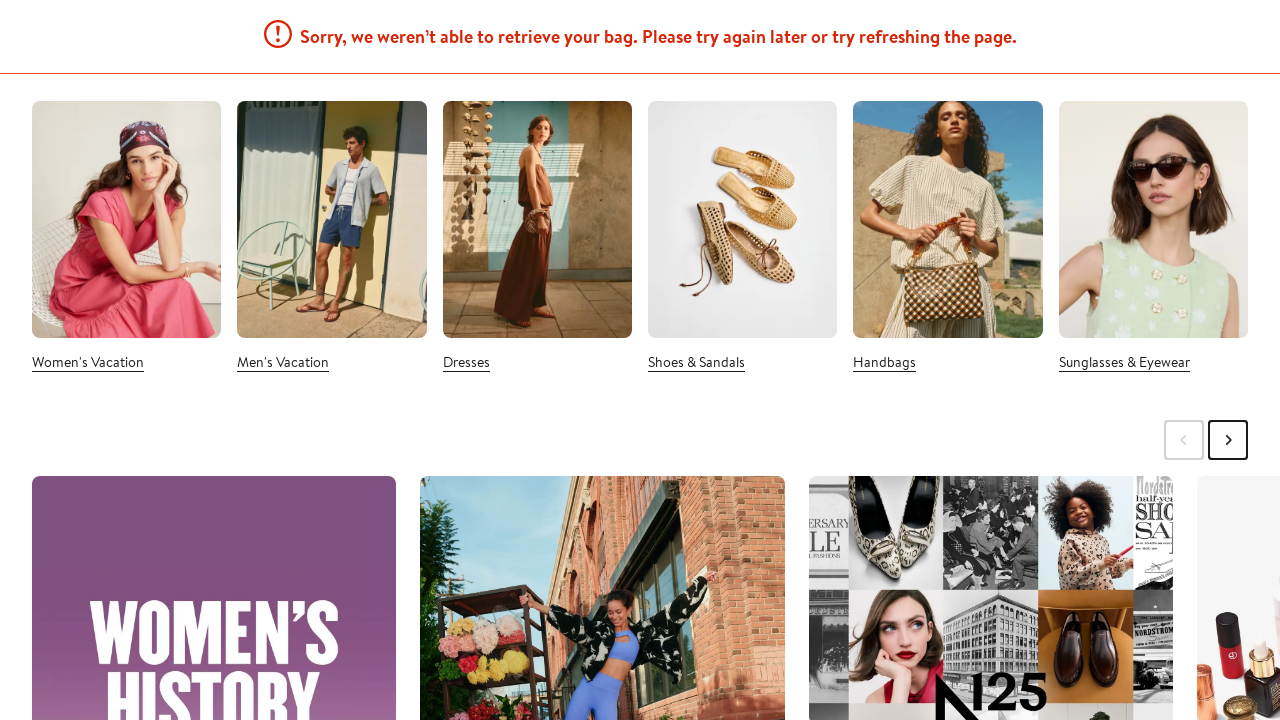

Waited for products to load after scroll 11/16
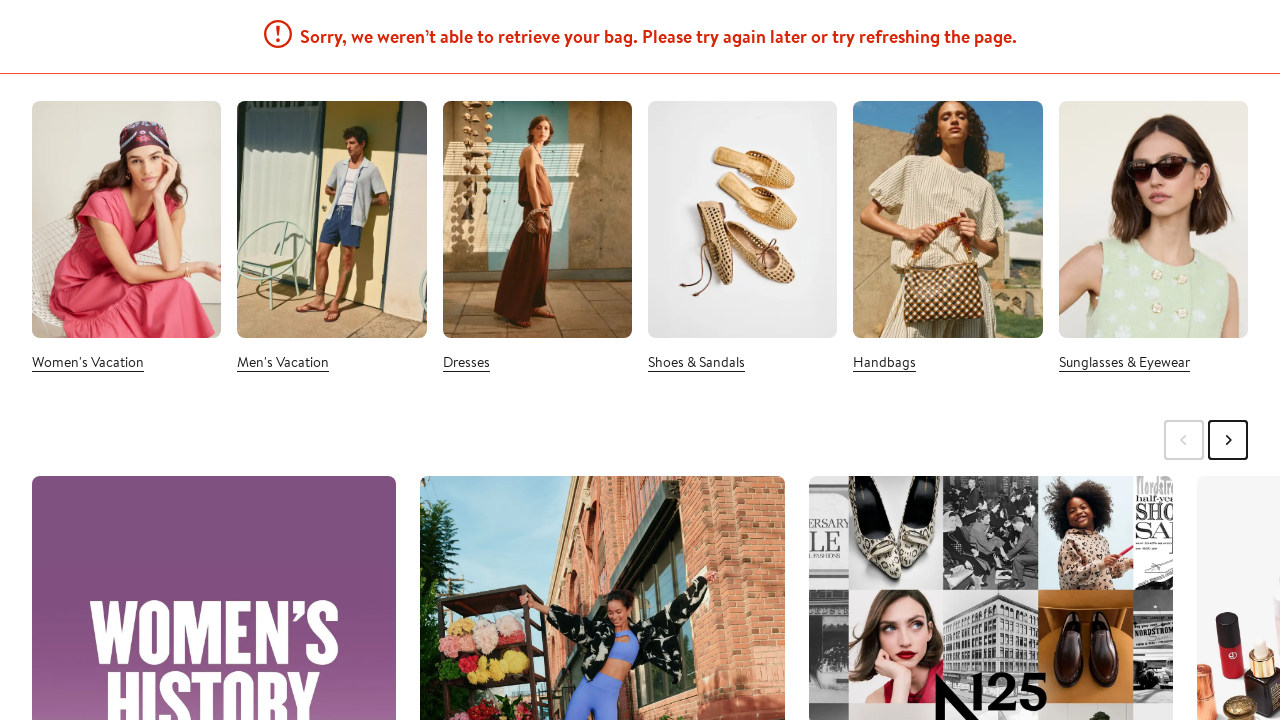

Scrolled down to load more products (scroll 12/16)
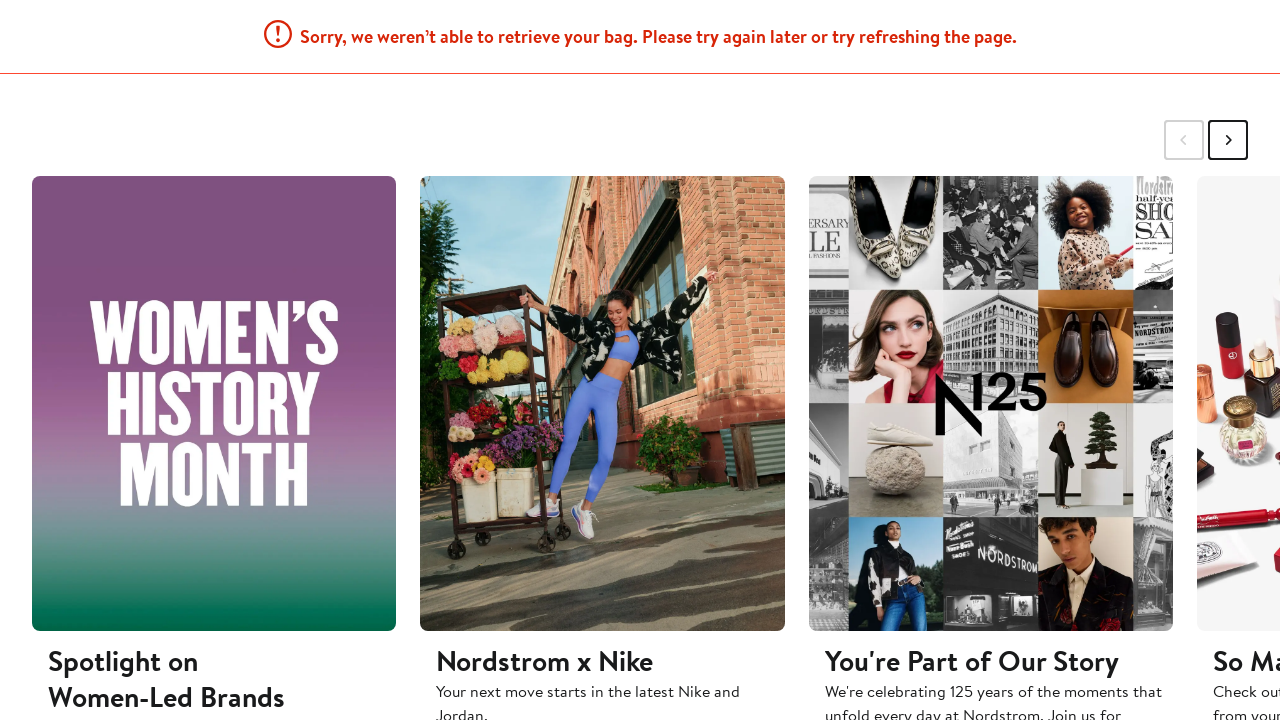

Waited for products to load after scroll 12/16
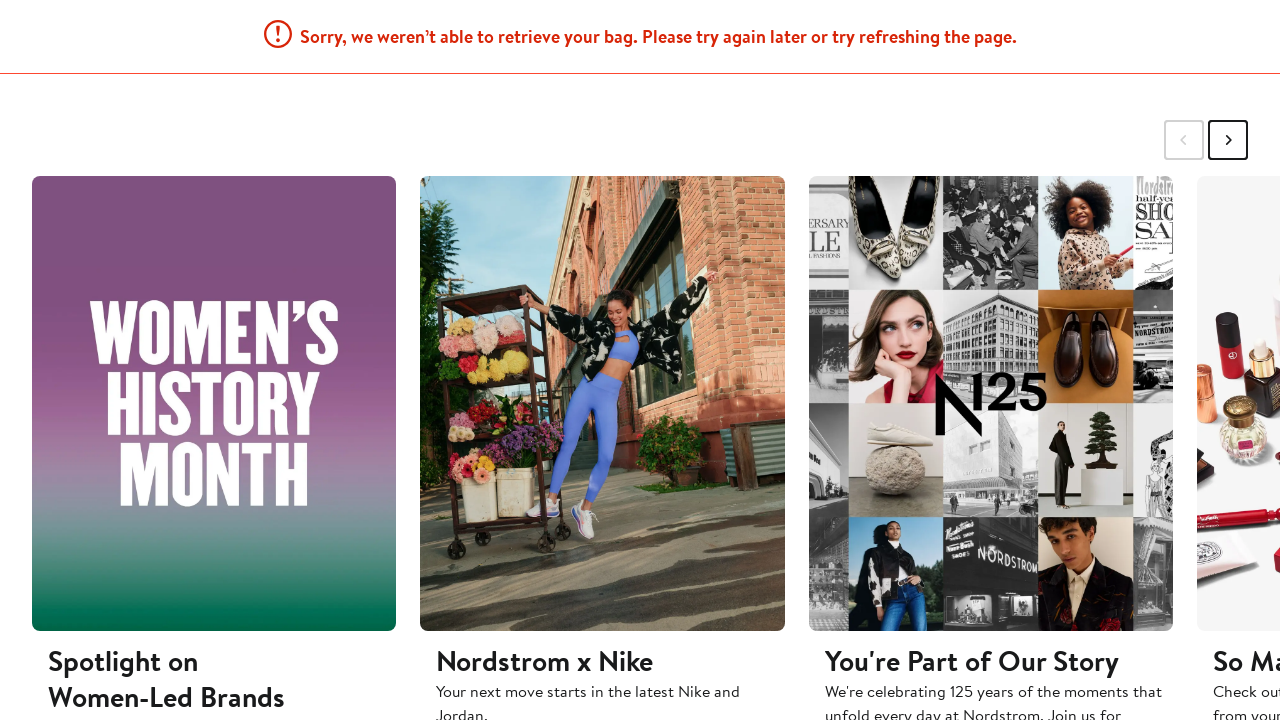

Scrolled down to load more products (scroll 13/16)
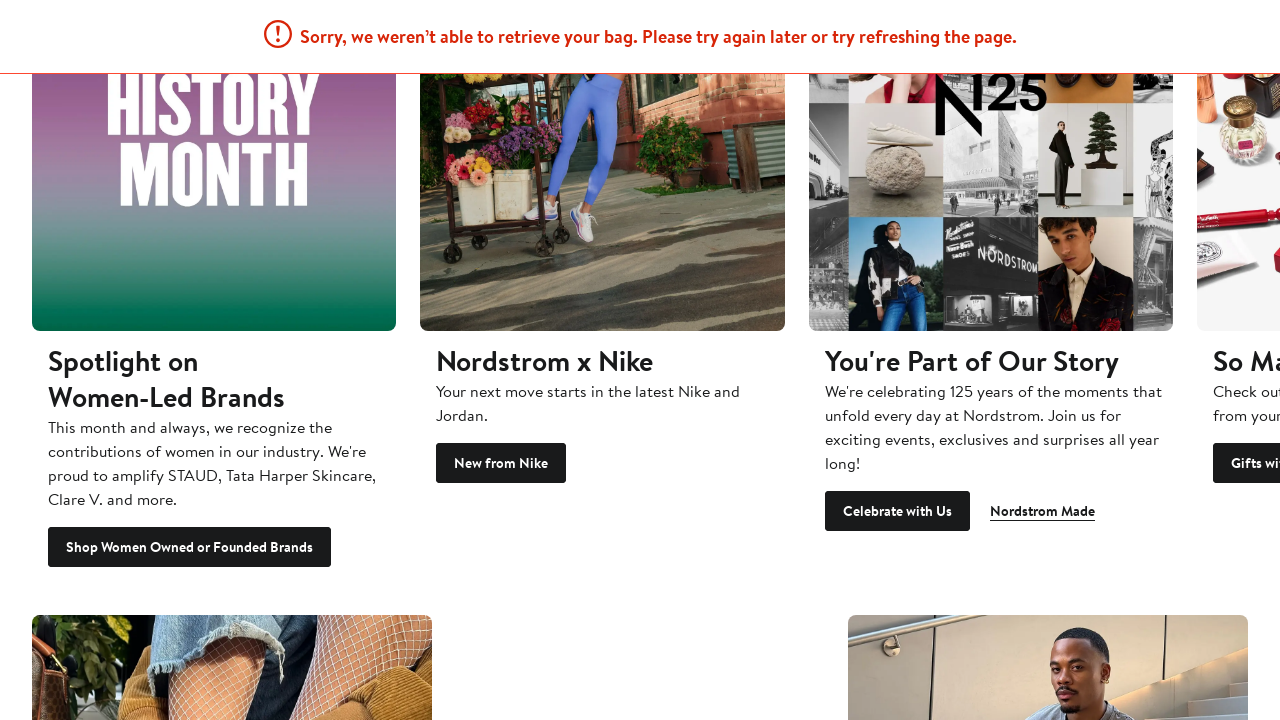

Waited for products to load after scroll 13/16
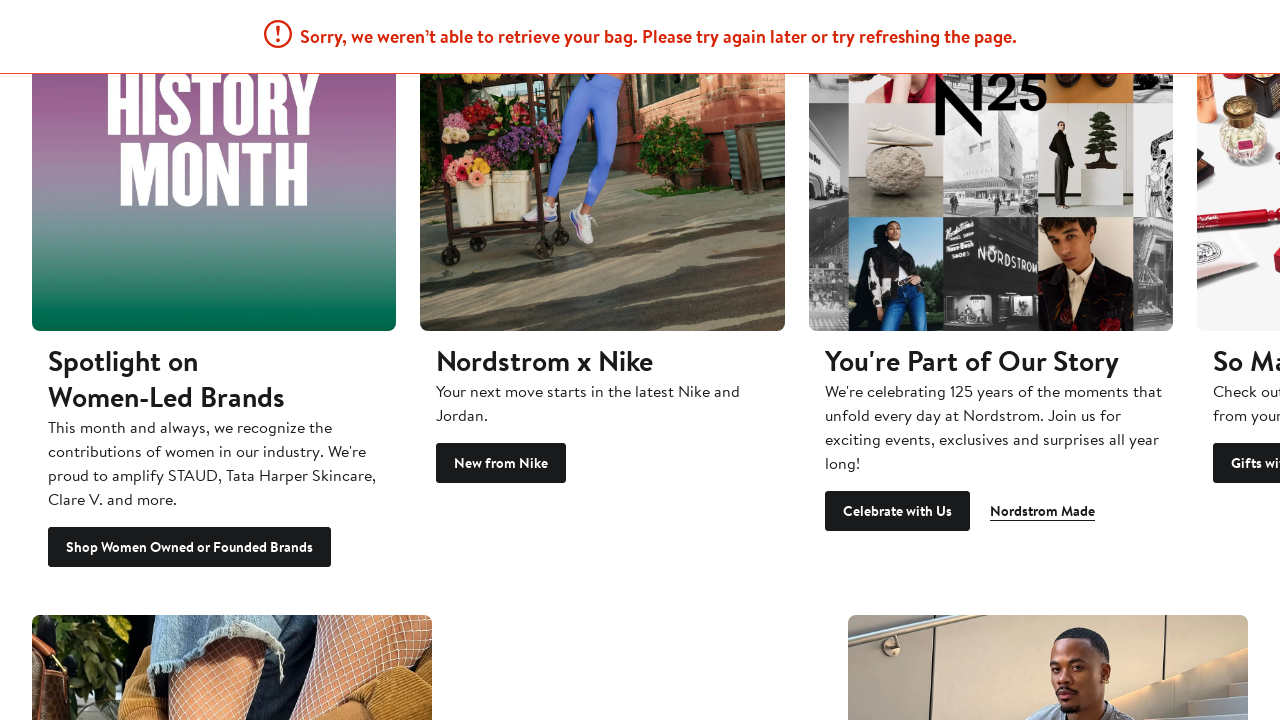

Scrolled down to load more products (scroll 14/16)
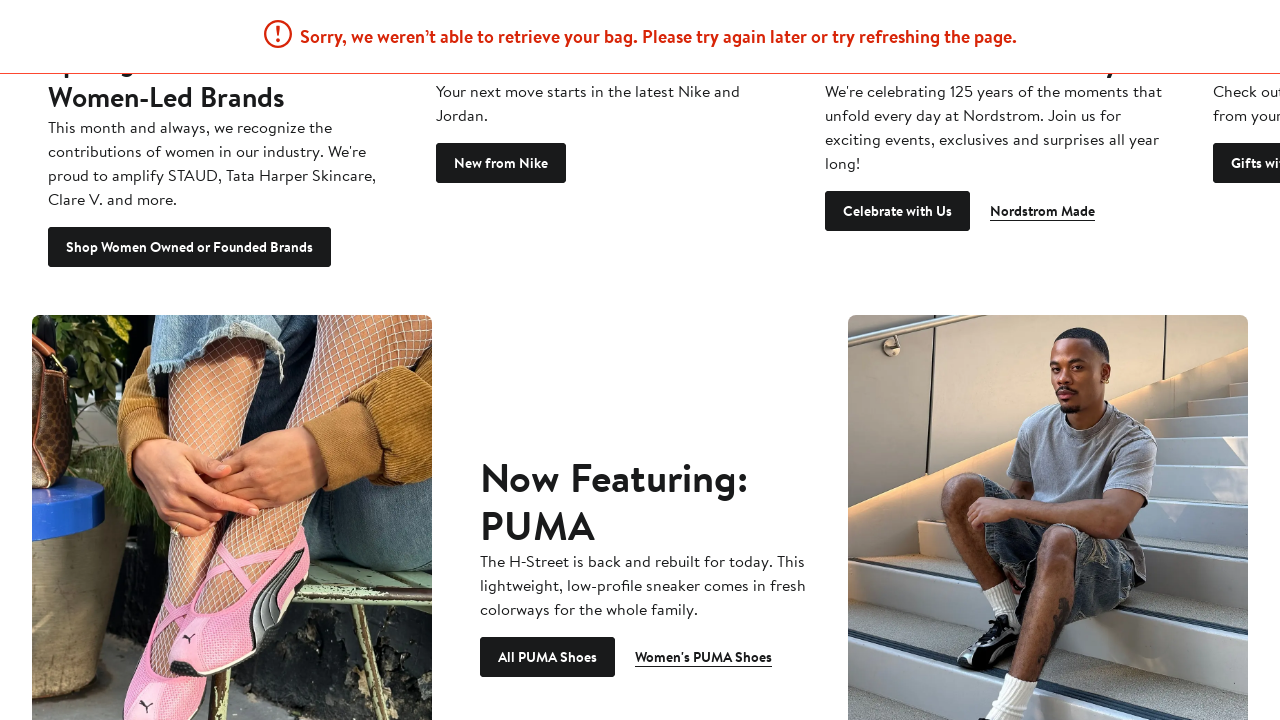

Waited for products to load after scroll 14/16
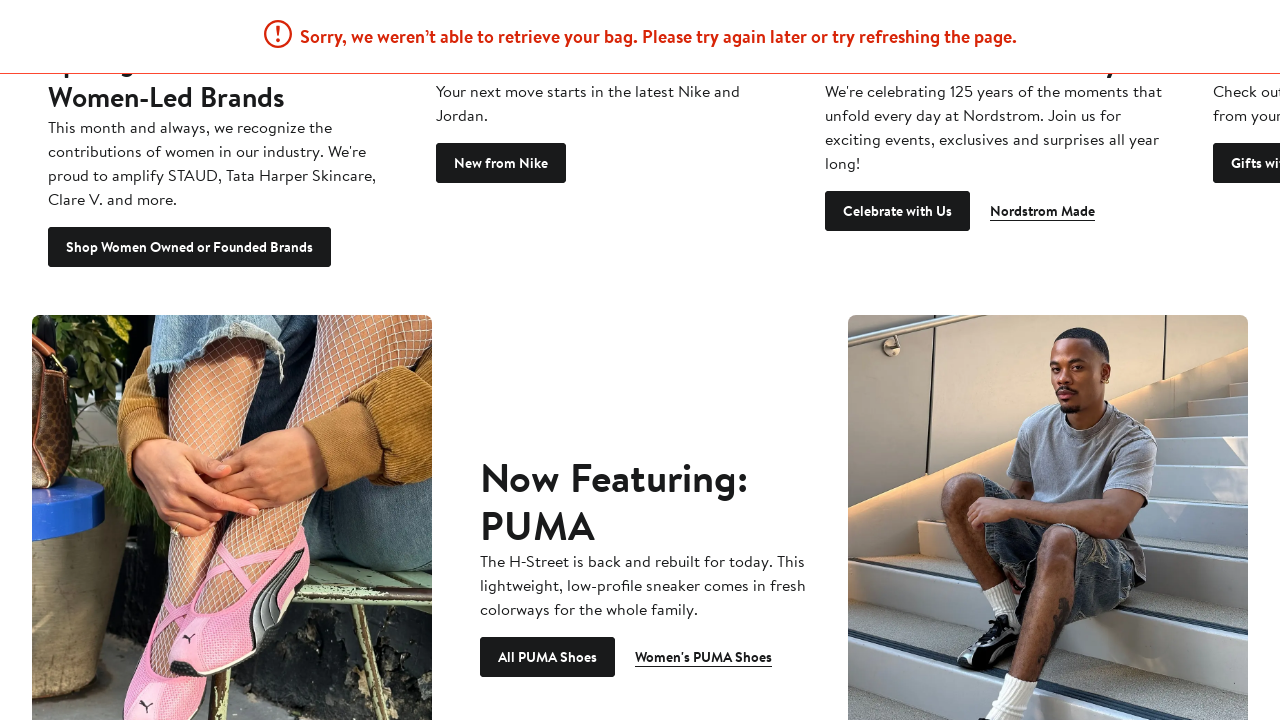

Scrolled down to load more products (scroll 15/16)
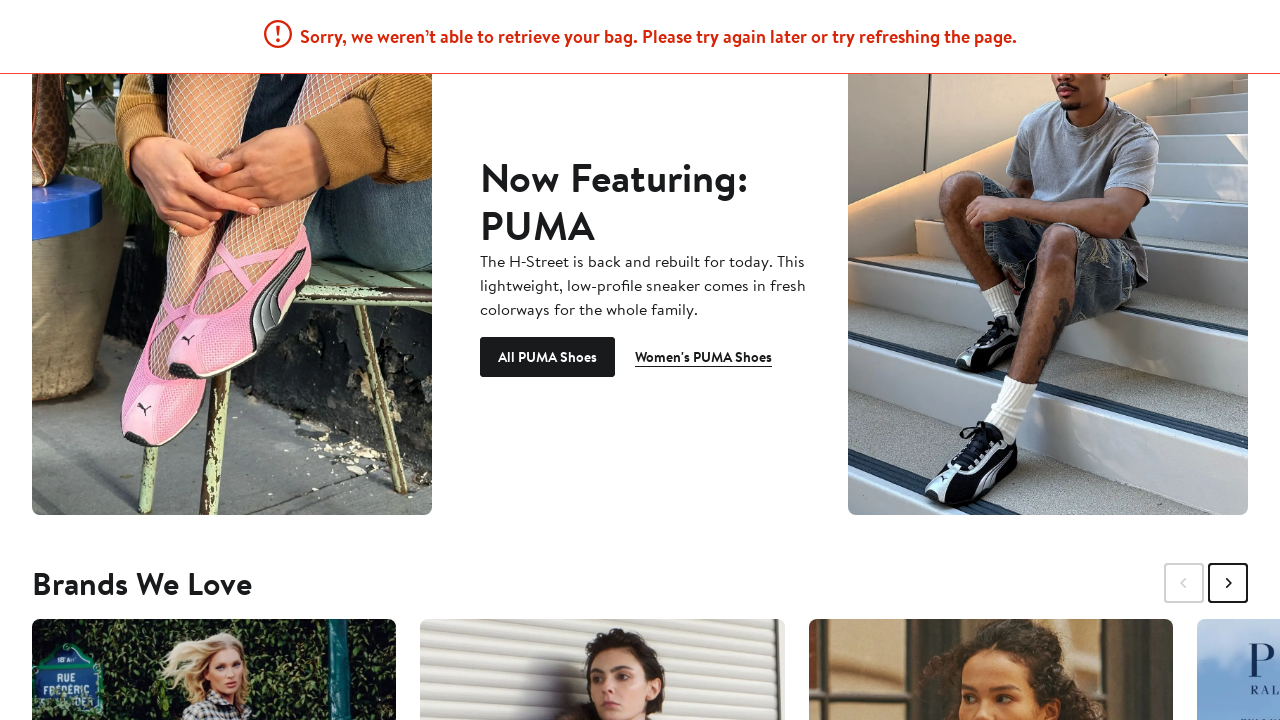

Waited for products to load after scroll 15/16
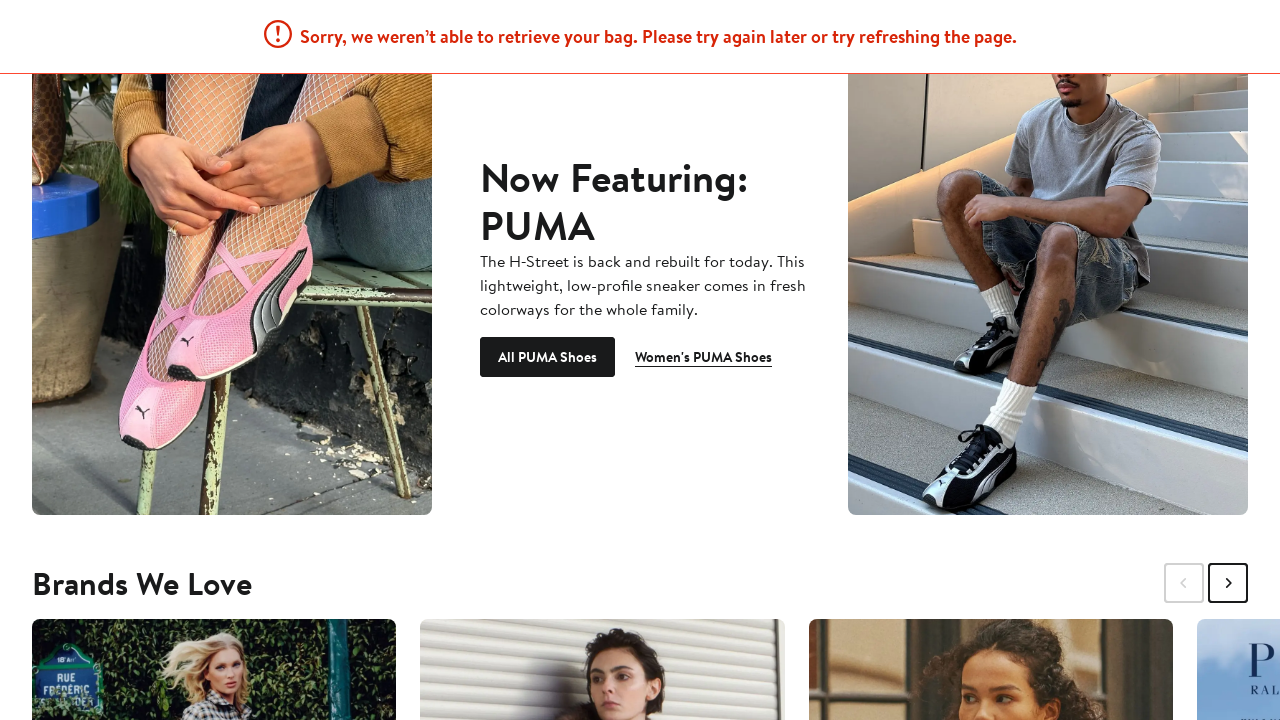

Scrolled down to load more products (scroll 16/16)
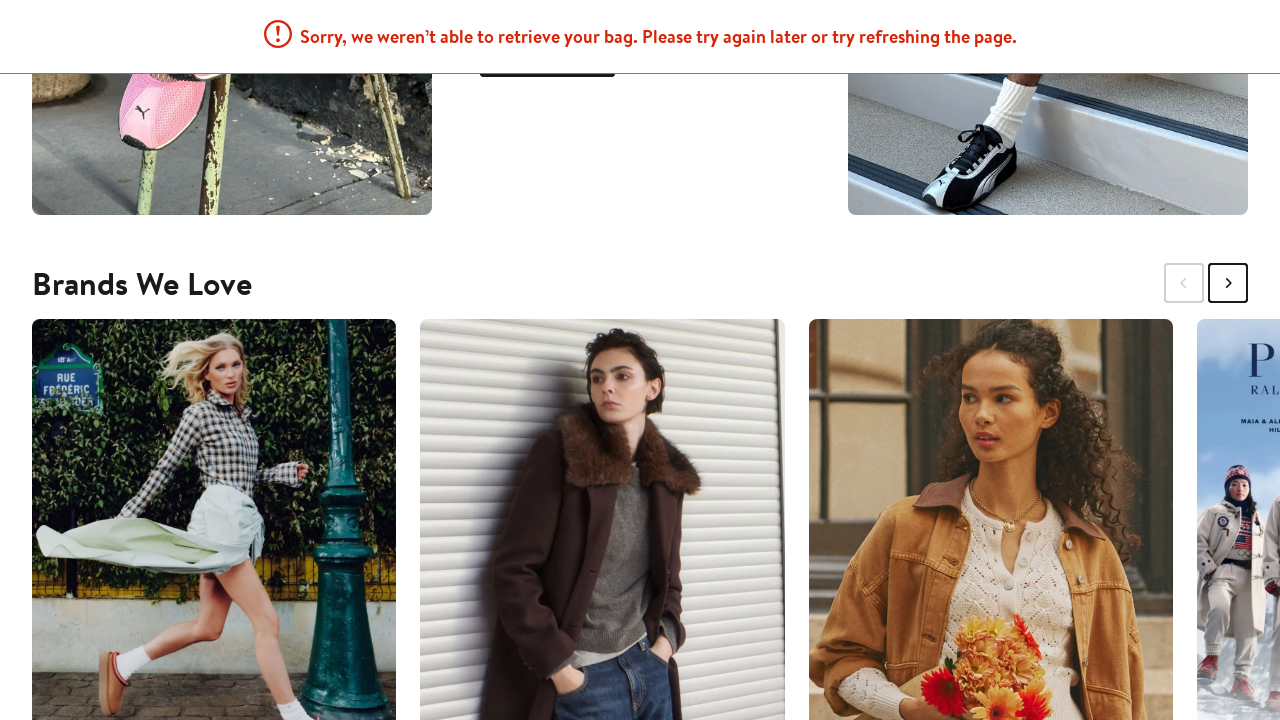

Waited for products to load after scroll 16/16
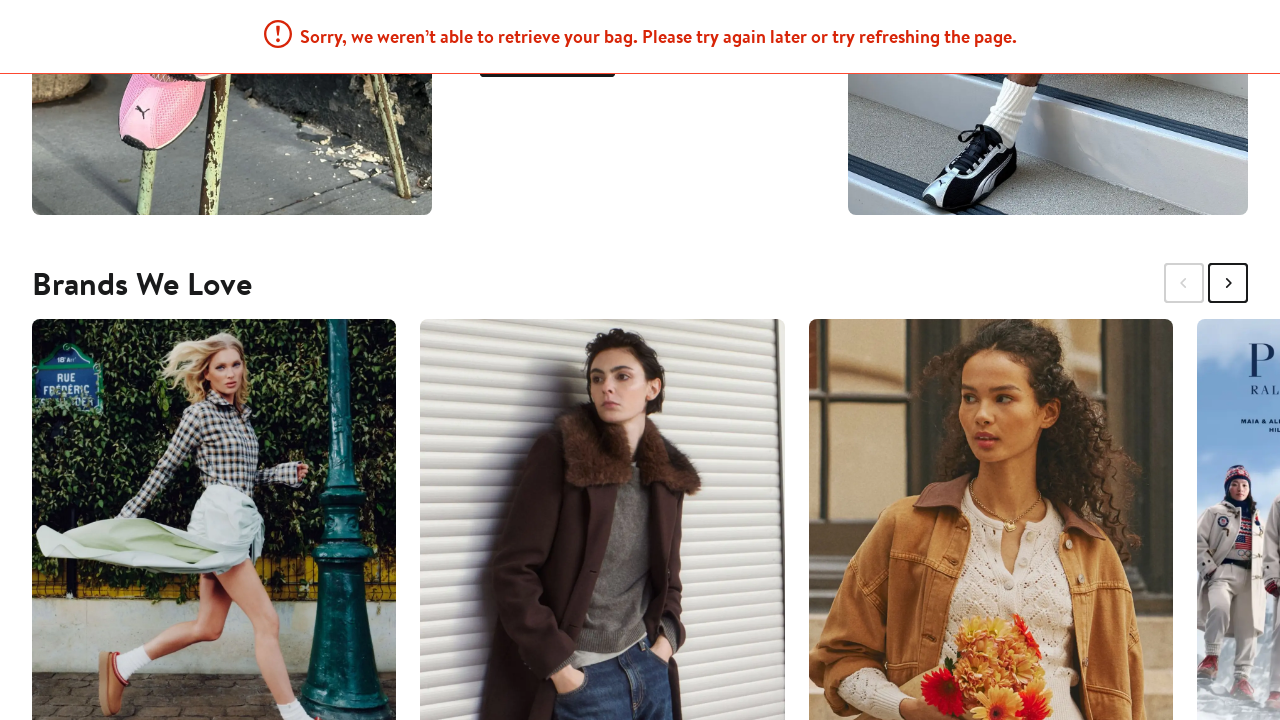

Verified product headings are visible on results page
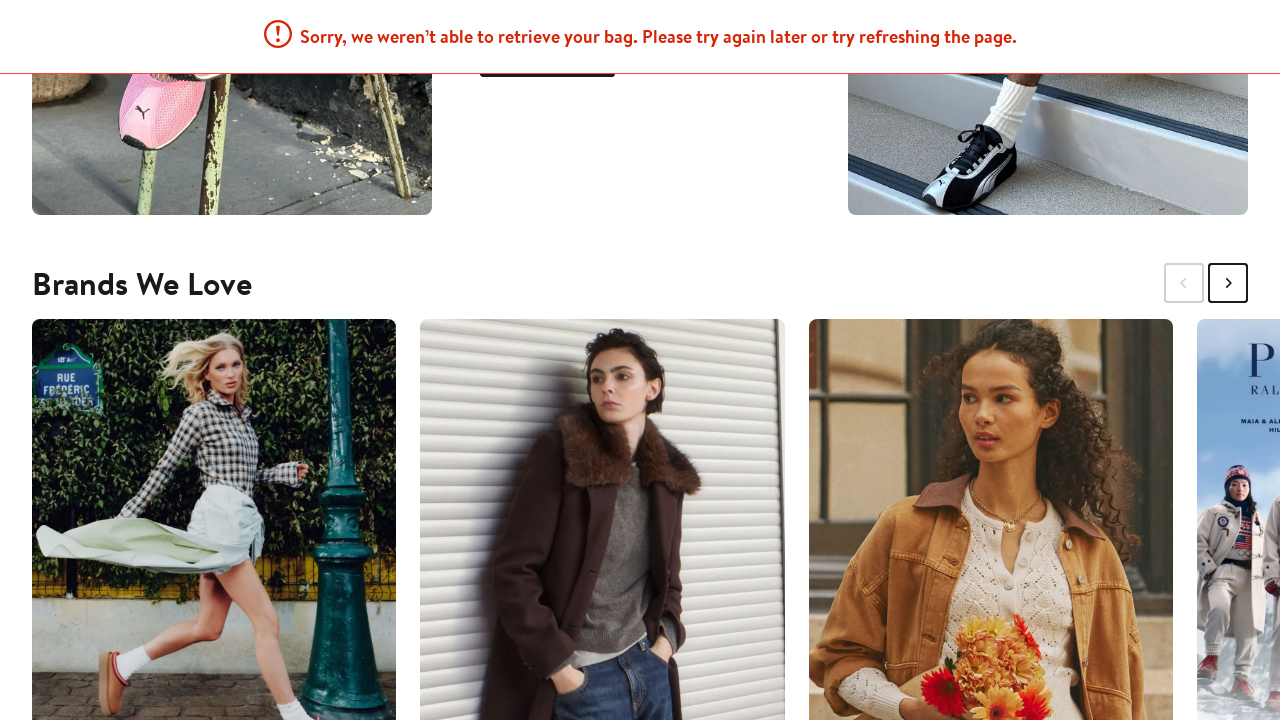

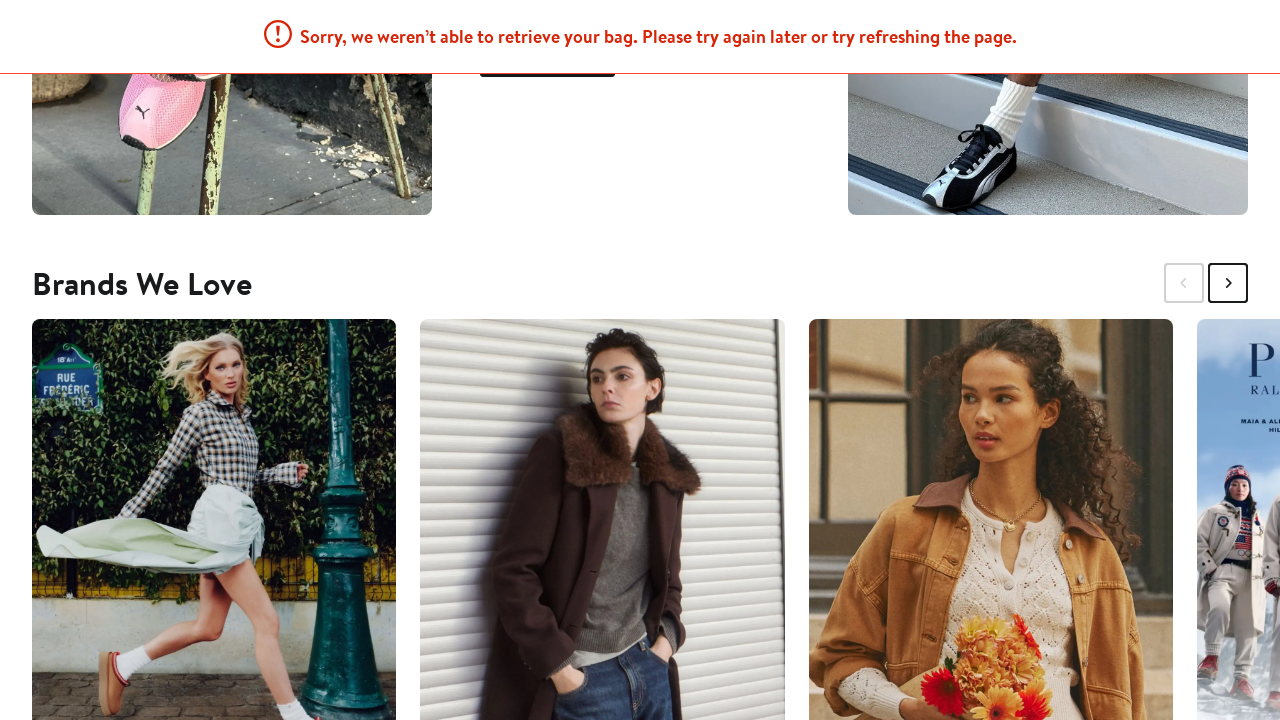